Tests calculator operations including multiplication, division, addition, and subtraction by clicking number and operation buttons on an online calculator

Starting URL: https://www.calculator.net/

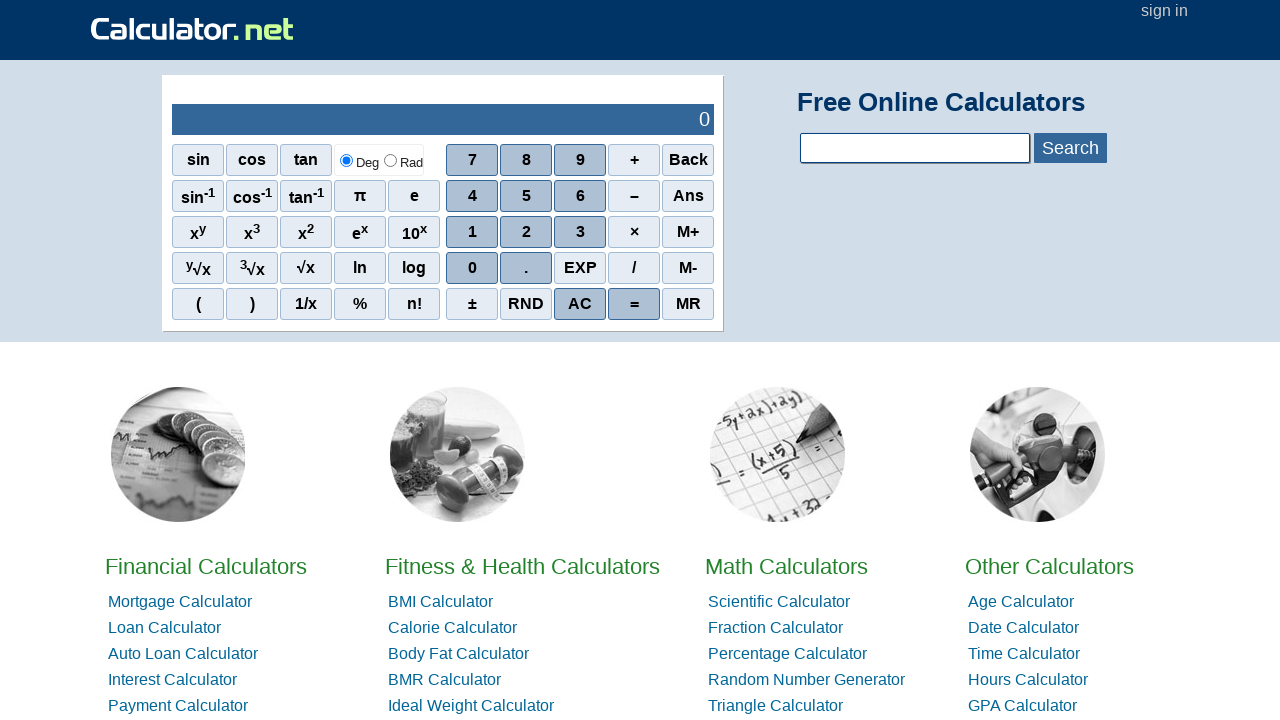

Clicked number 4 for multiplication operation at (472, 196) on xpath=//span[text()='4']
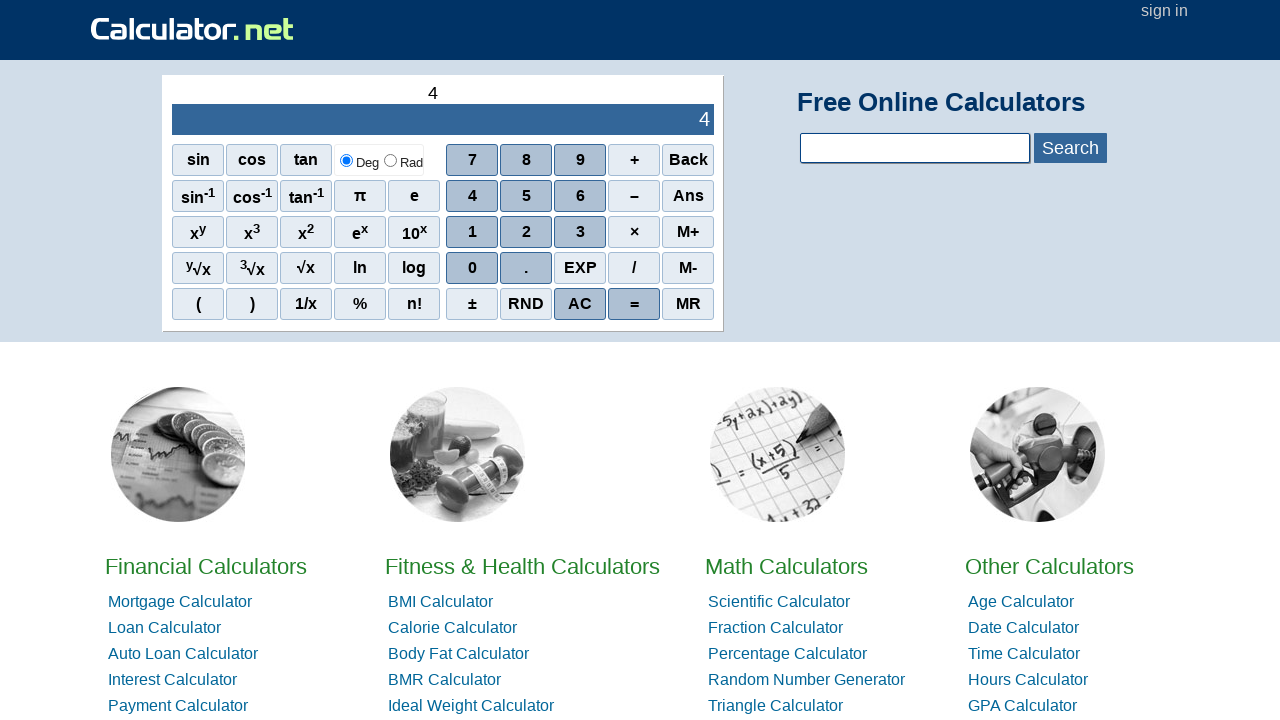

Clicked number 2 at (526, 232) on xpath=//span[text()='2']
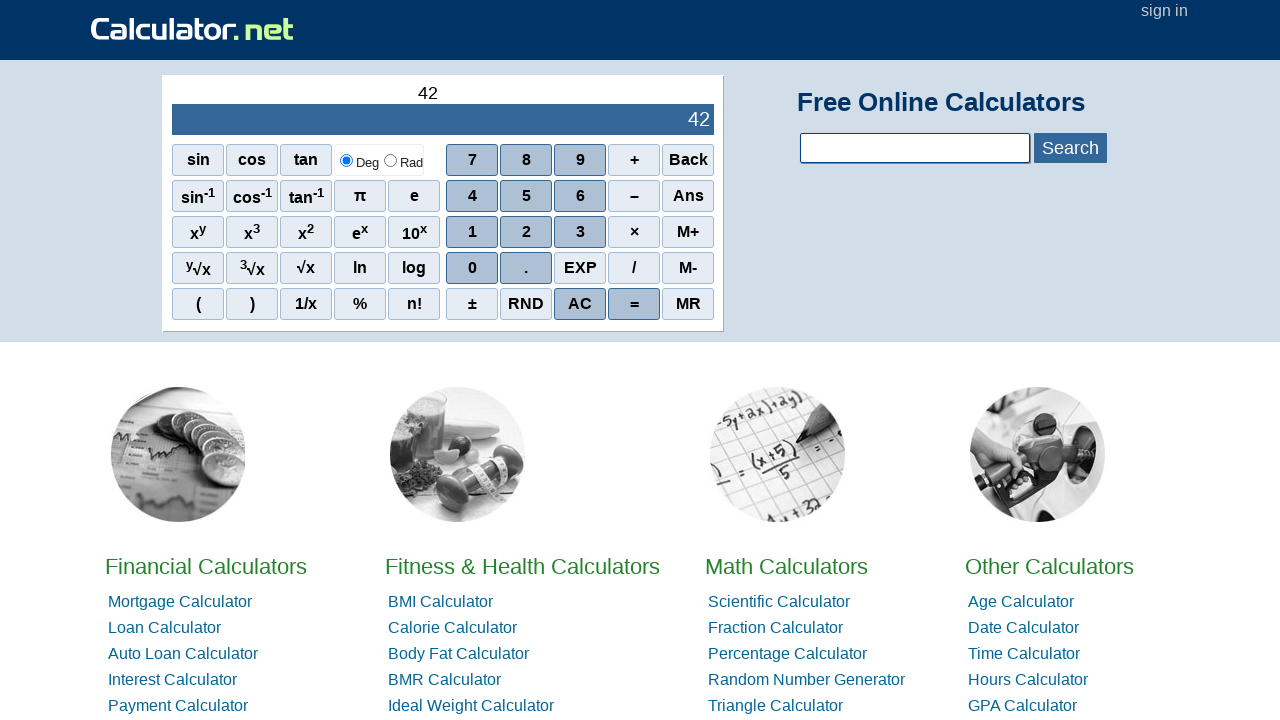

Clicked number 3 at (580, 232) on xpath=//span[text()='3']
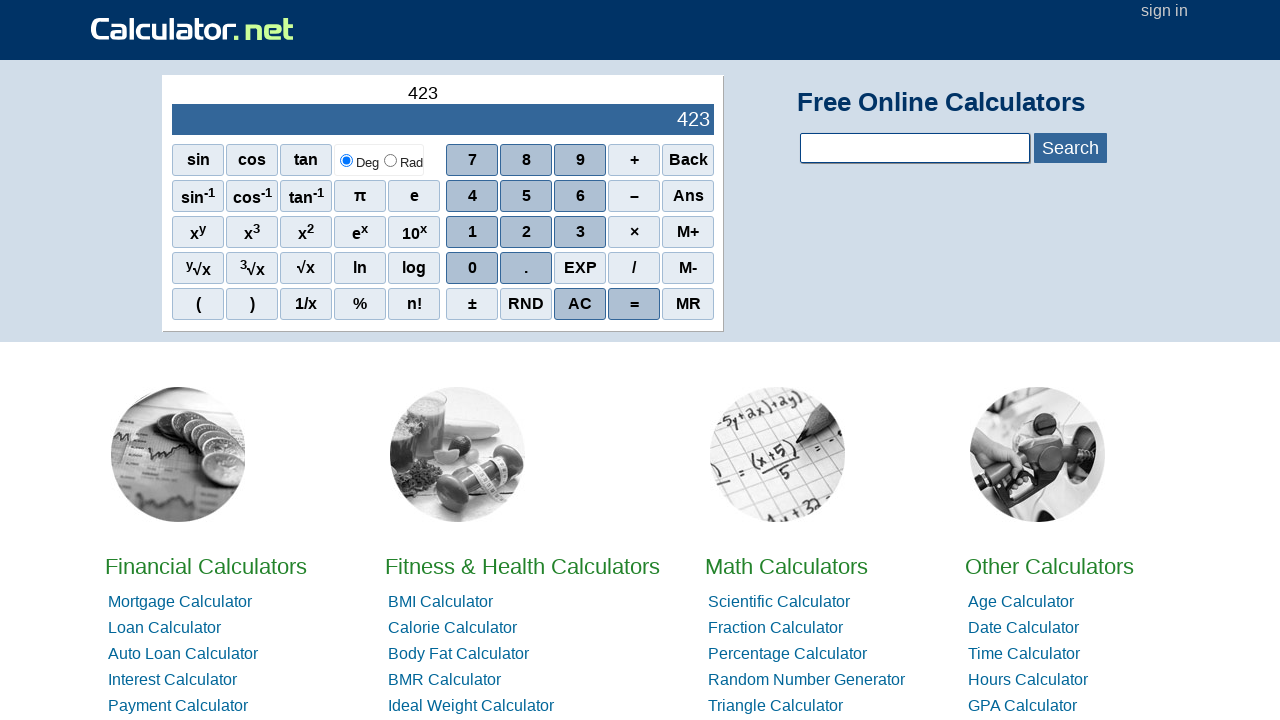

Clicked multiplication operator at (634, 232) on xpath=//span[text()='×']
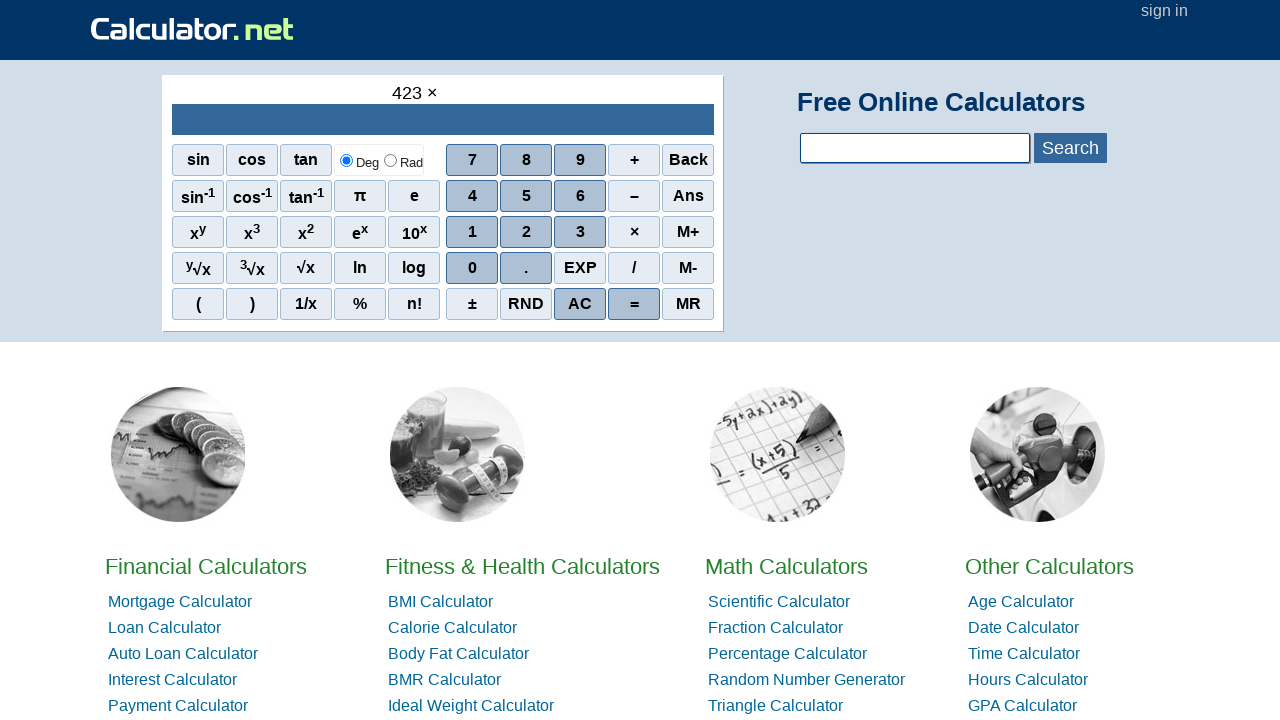

Clicked number 5 at (526, 196) on xpath=//span[text()='5']
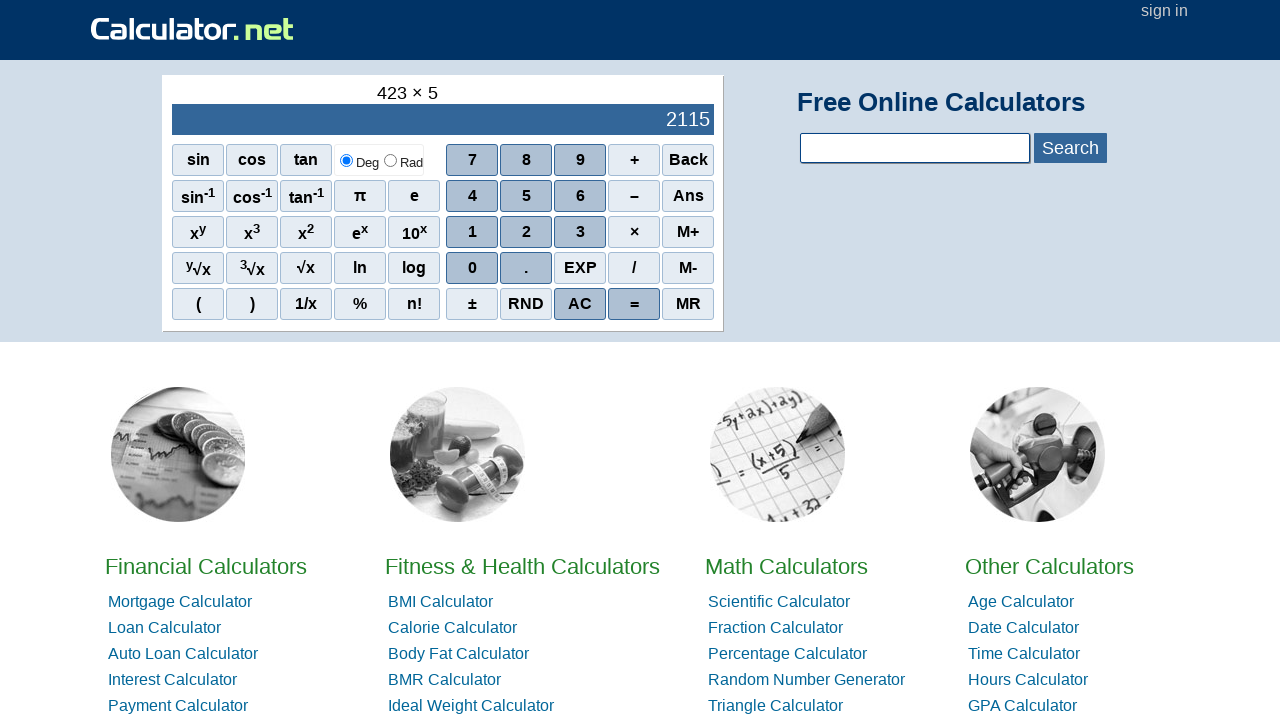

Clicked number 2 at (526, 232) on xpath=//span[text()='2']
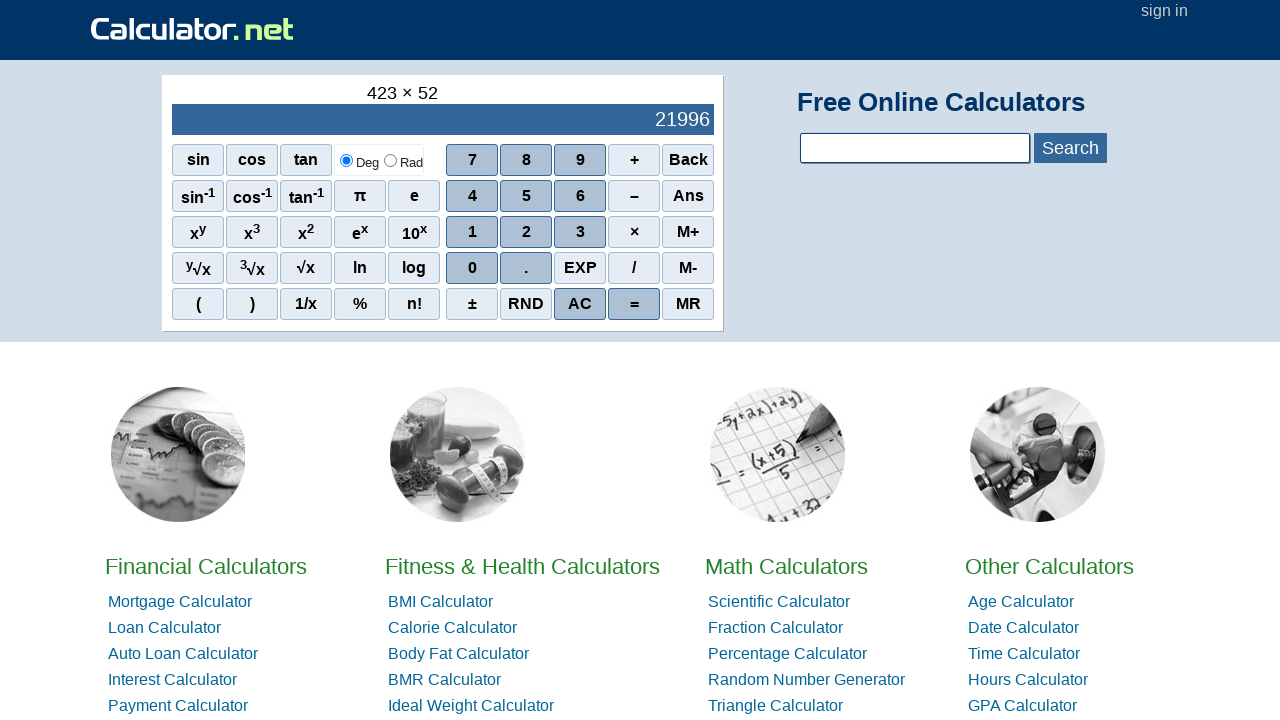

Clicked number 5 at (526, 196) on xpath=//span[text()='5']
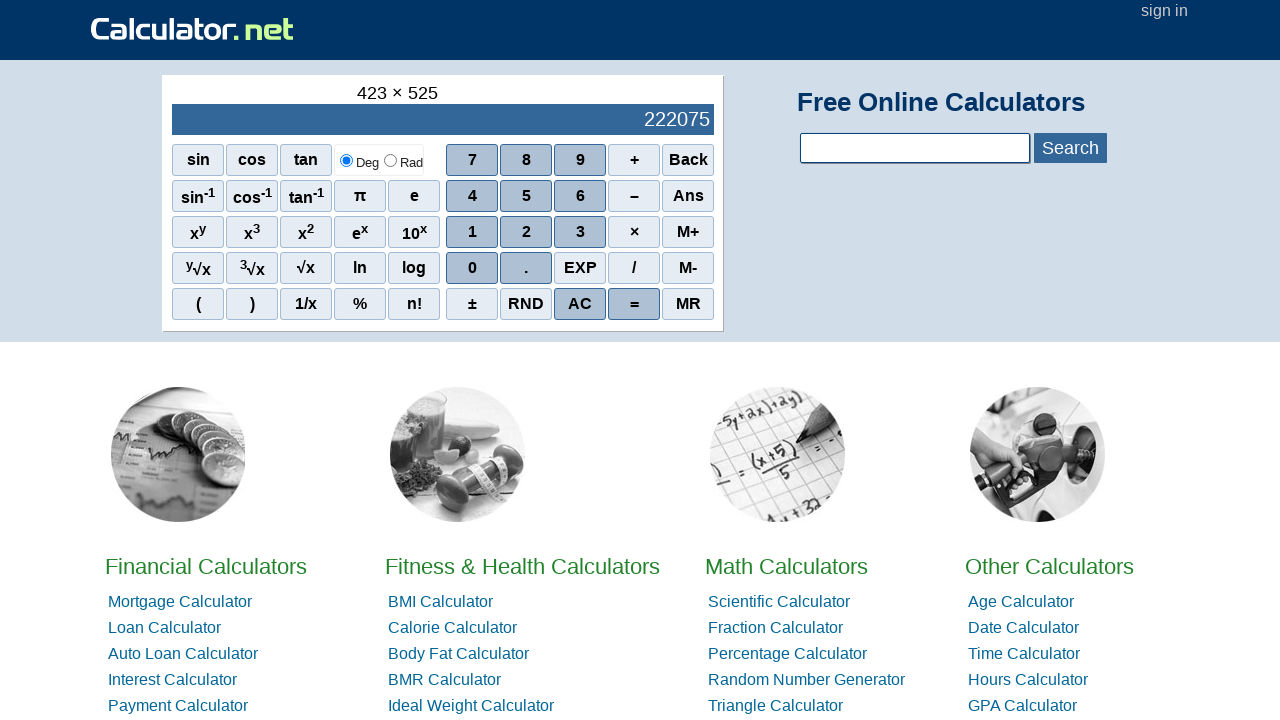

Waited 1 second for multiplication calculation
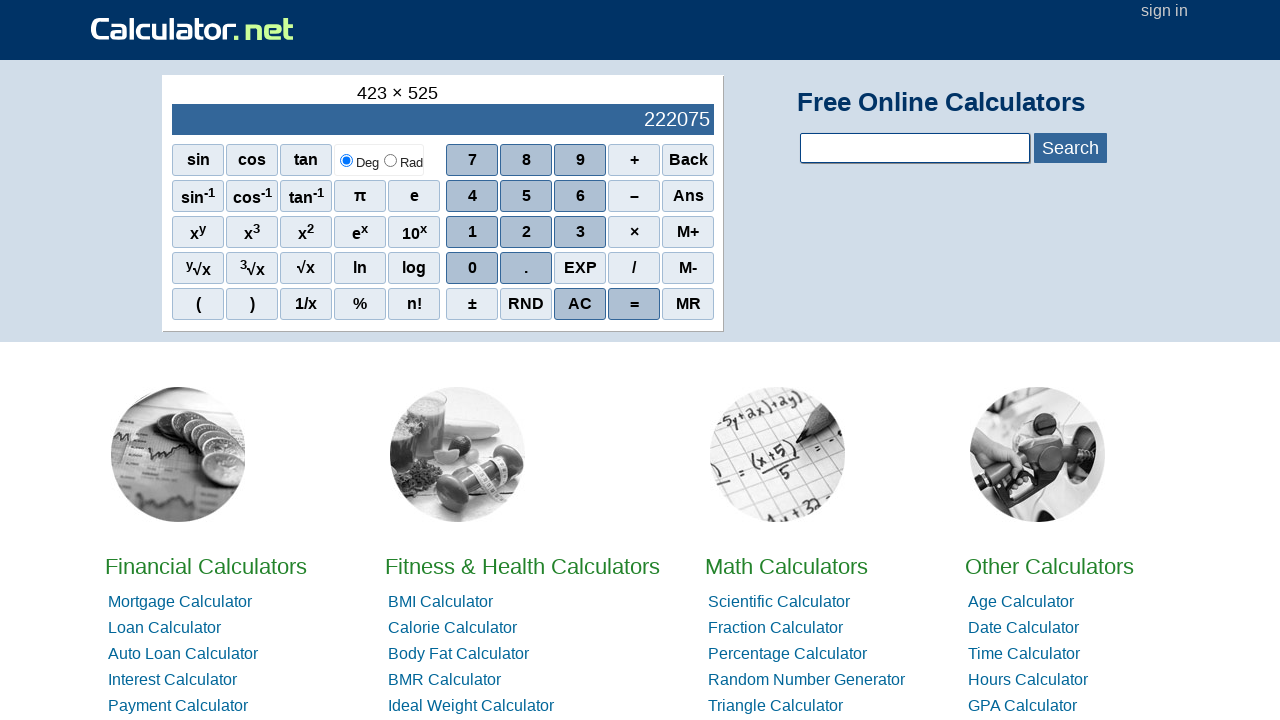

Clicked AC to clear calculator after multiplication at (580, 304) on xpath=//span[text()='AC']
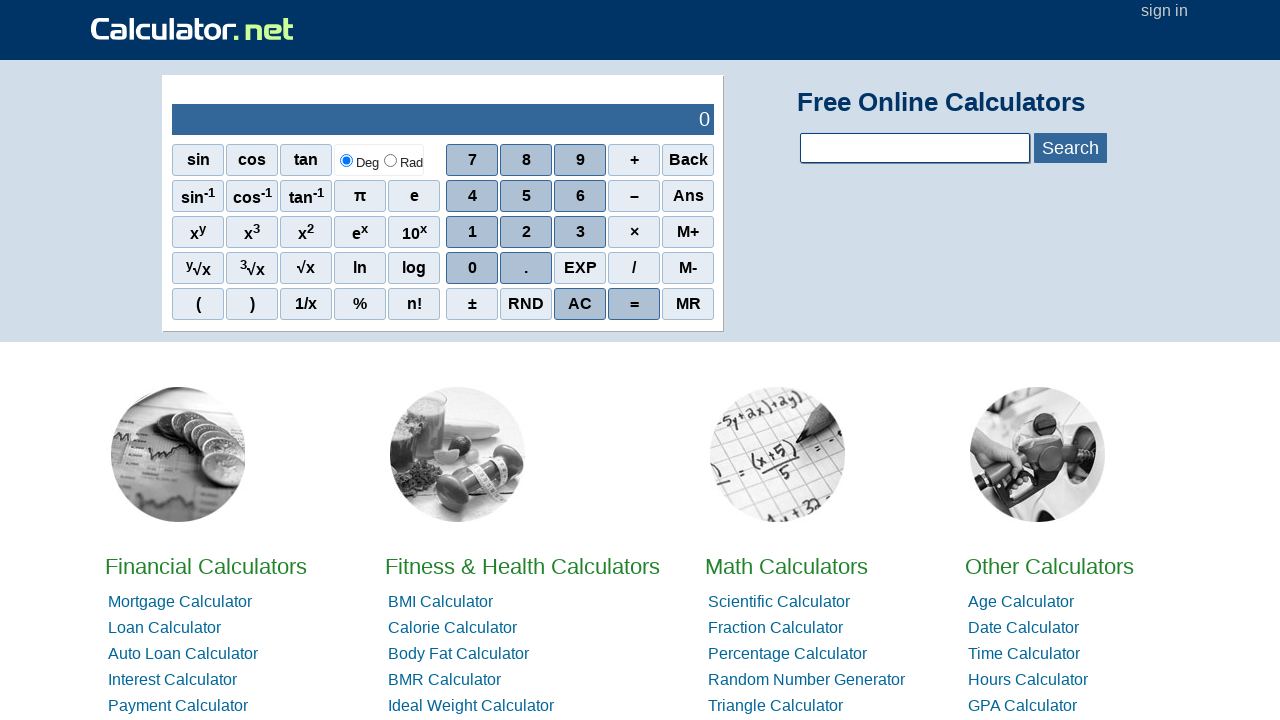

Clicked number 4 for division operation at (472, 196) on xpath=//span[text()='4']
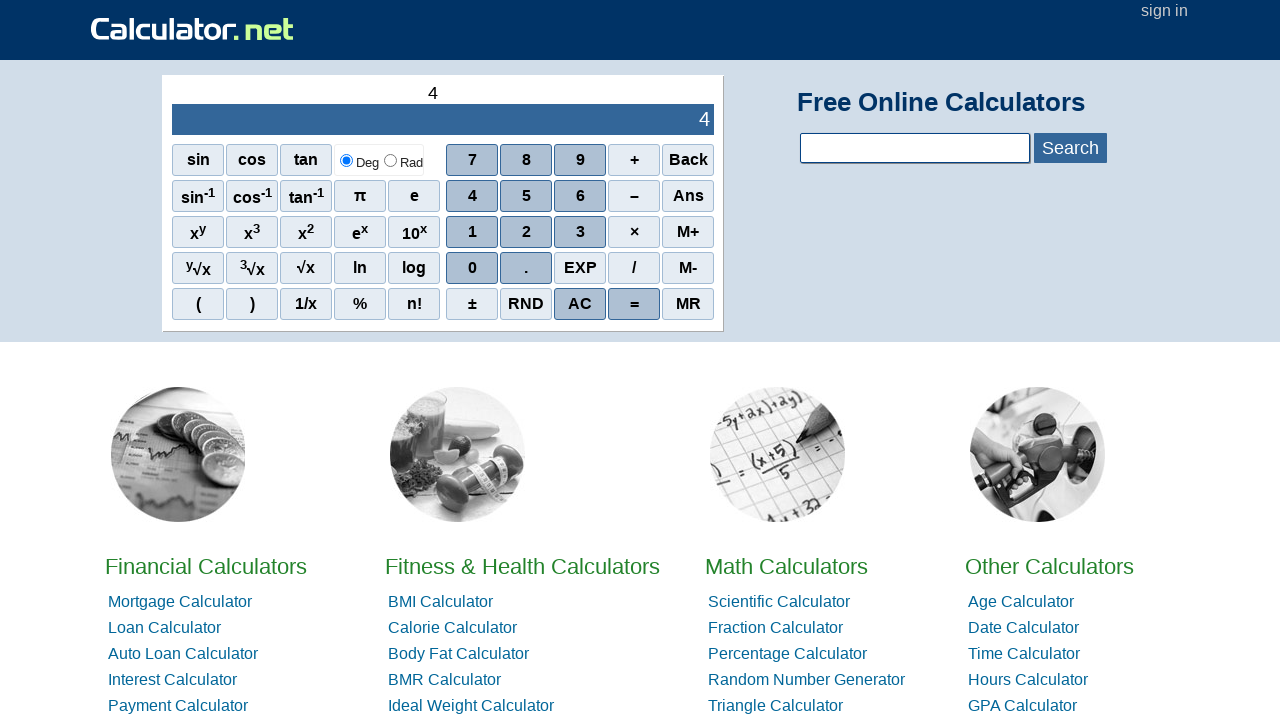

Clicked number 0 at (472, 268) on xpath=//span[text()='0']
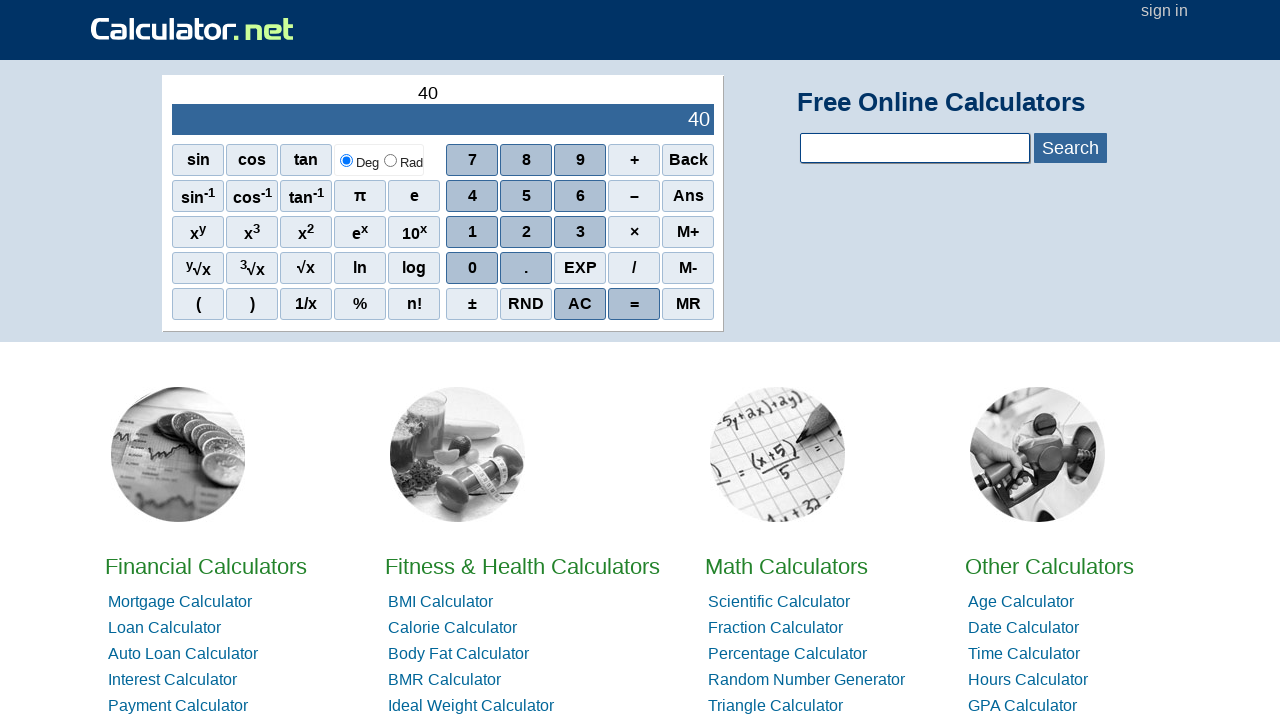

Clicked number 0 at (472, 268) on xpath=//span[text()='0']
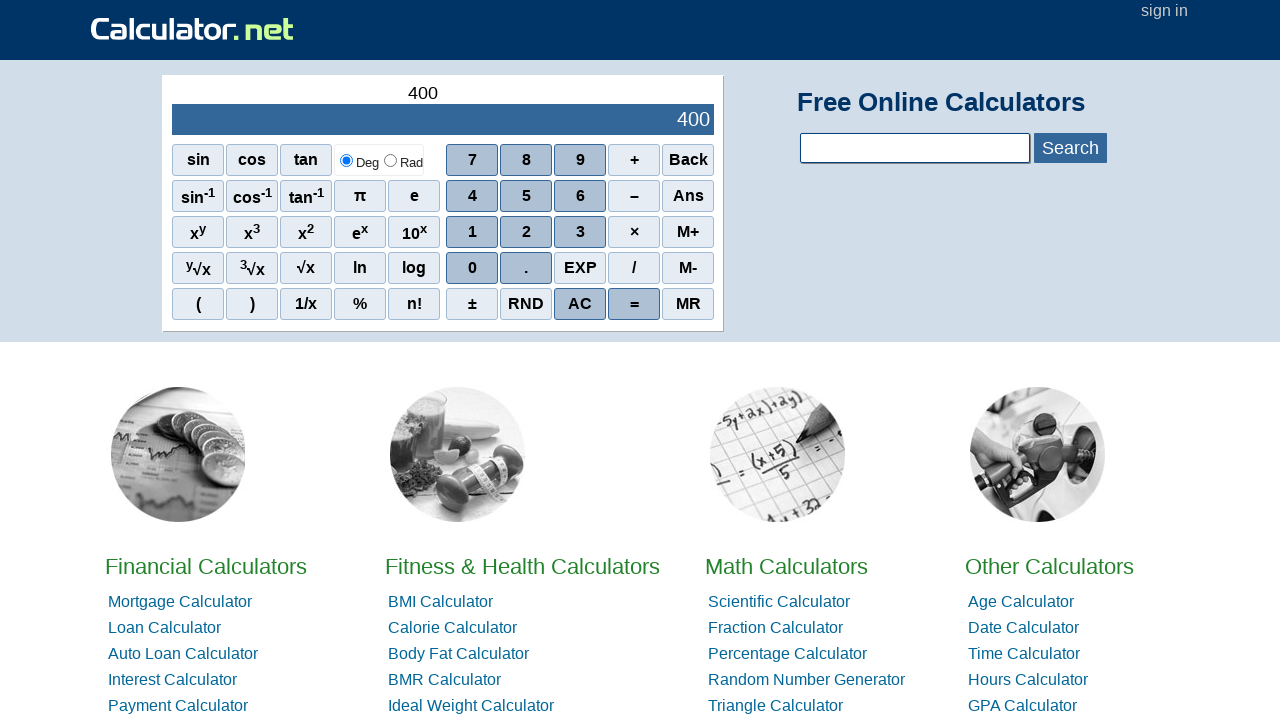

Clicked number 0 at (472, 268) on xpath=//span[text()='0']
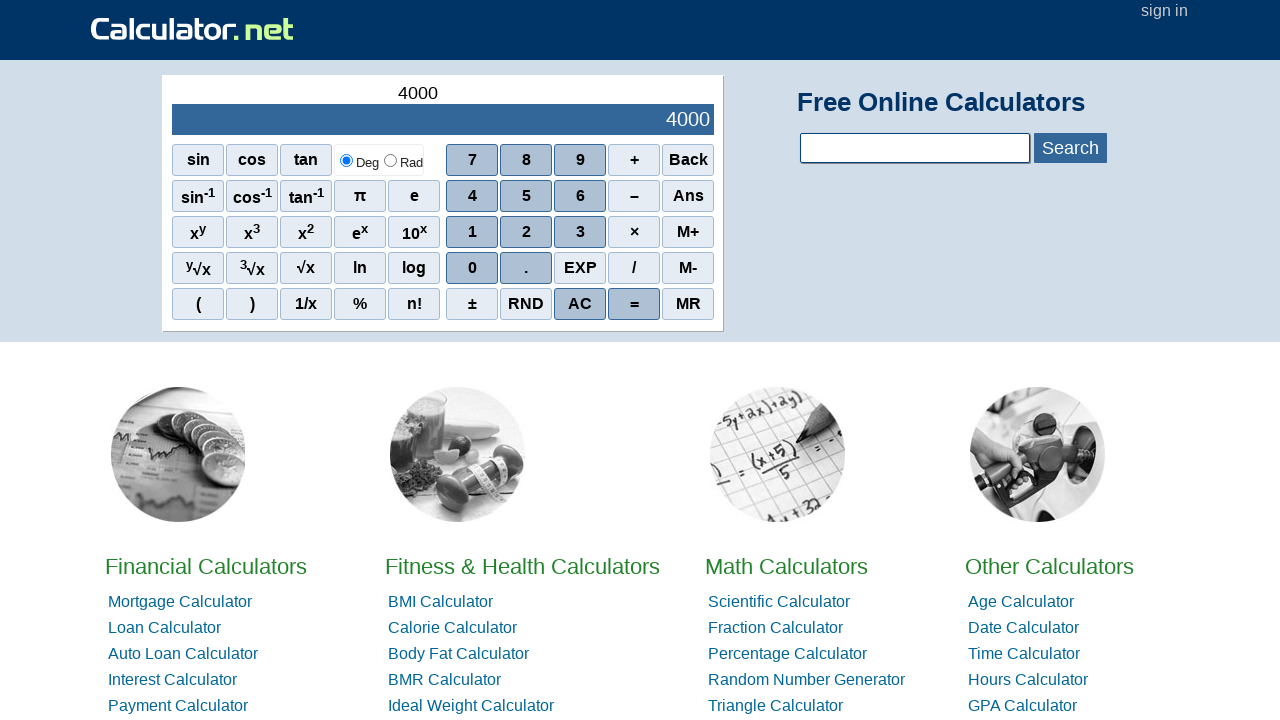

Clicked division operator at (634, 268) on xpath=//span[text()='/']
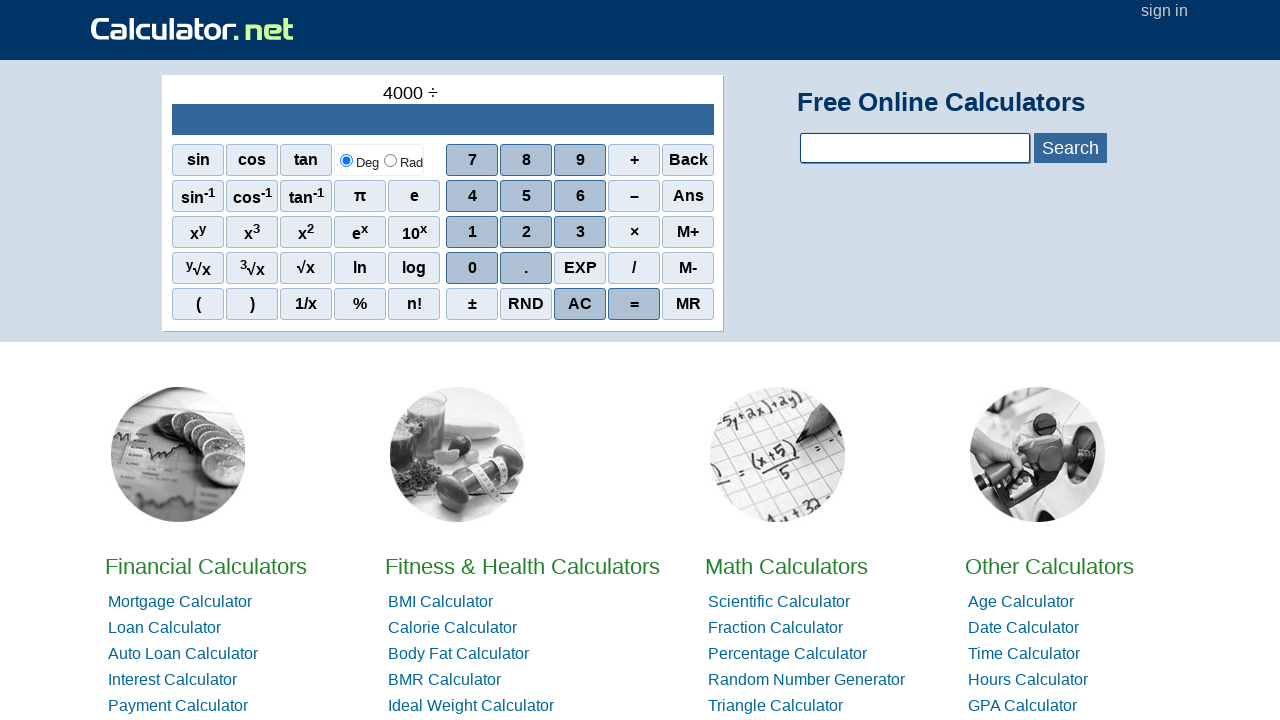

Clicked number 2 at (526, 232) on xpath=//span[text()='2']
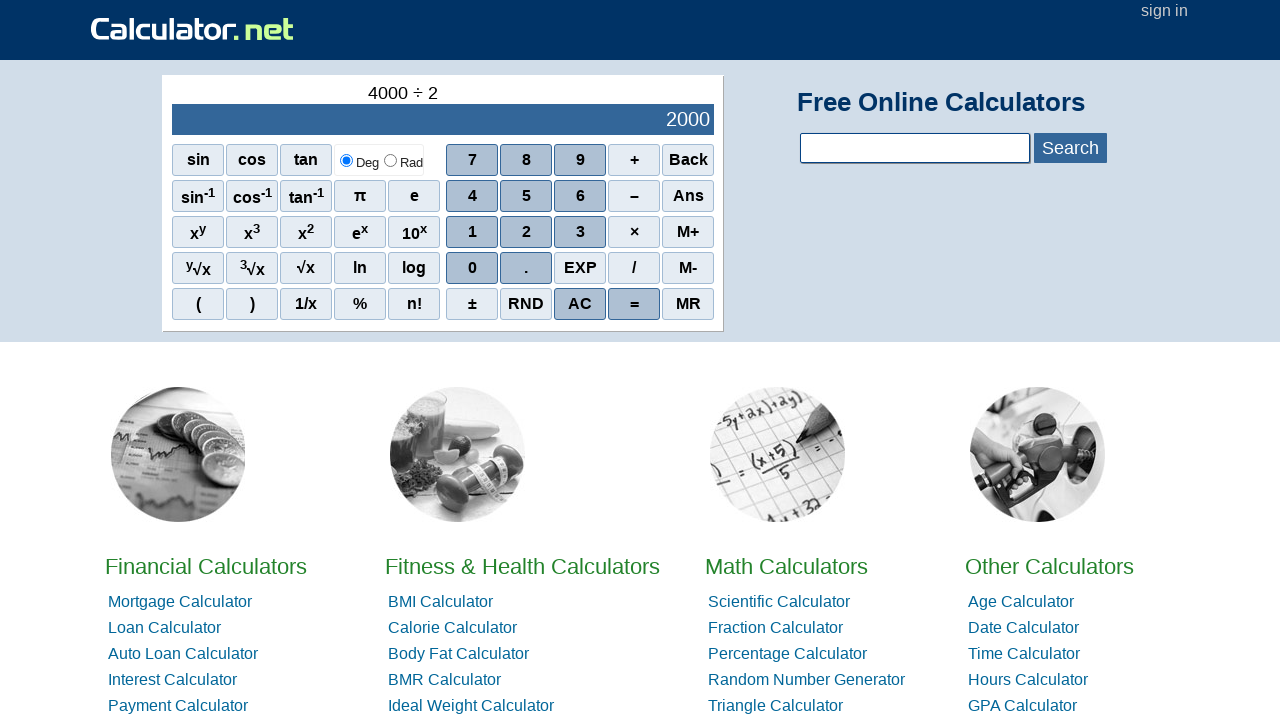

Clicked number 0 at (472, 268) on xpath=//span[text()='0']
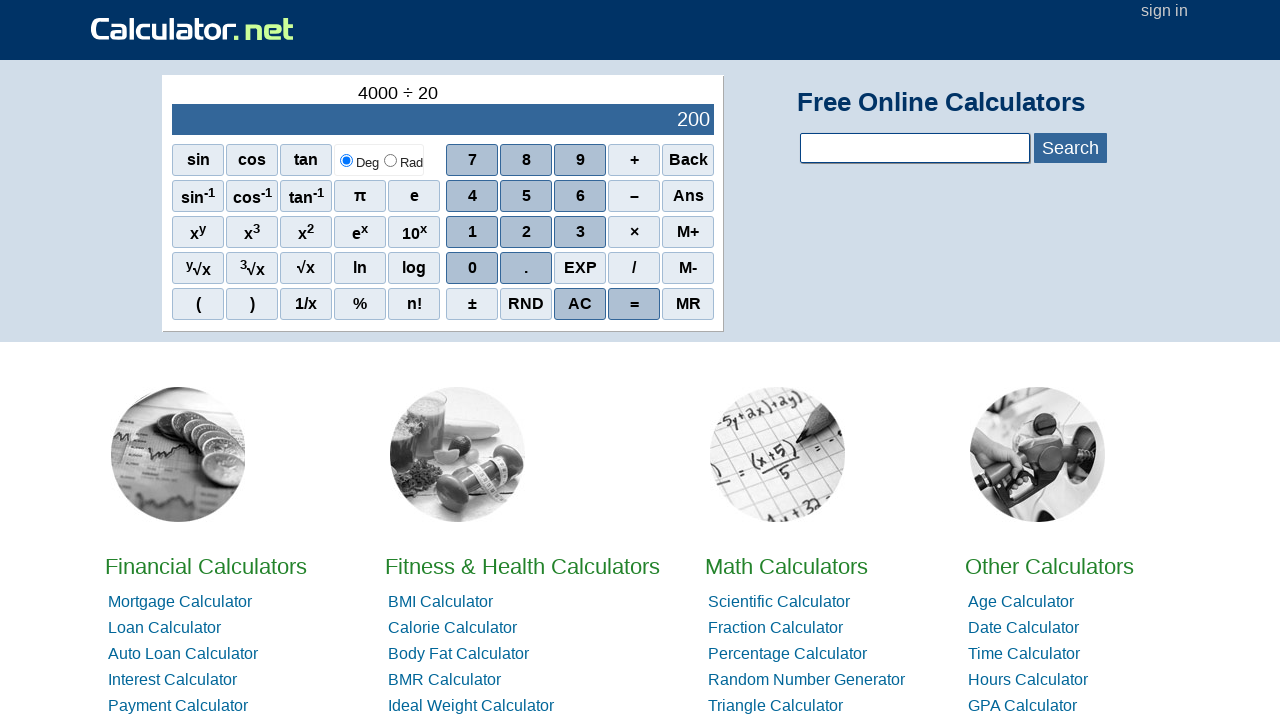

Clicked number 0 at (472, 268) on xpath=//span[text()='0']
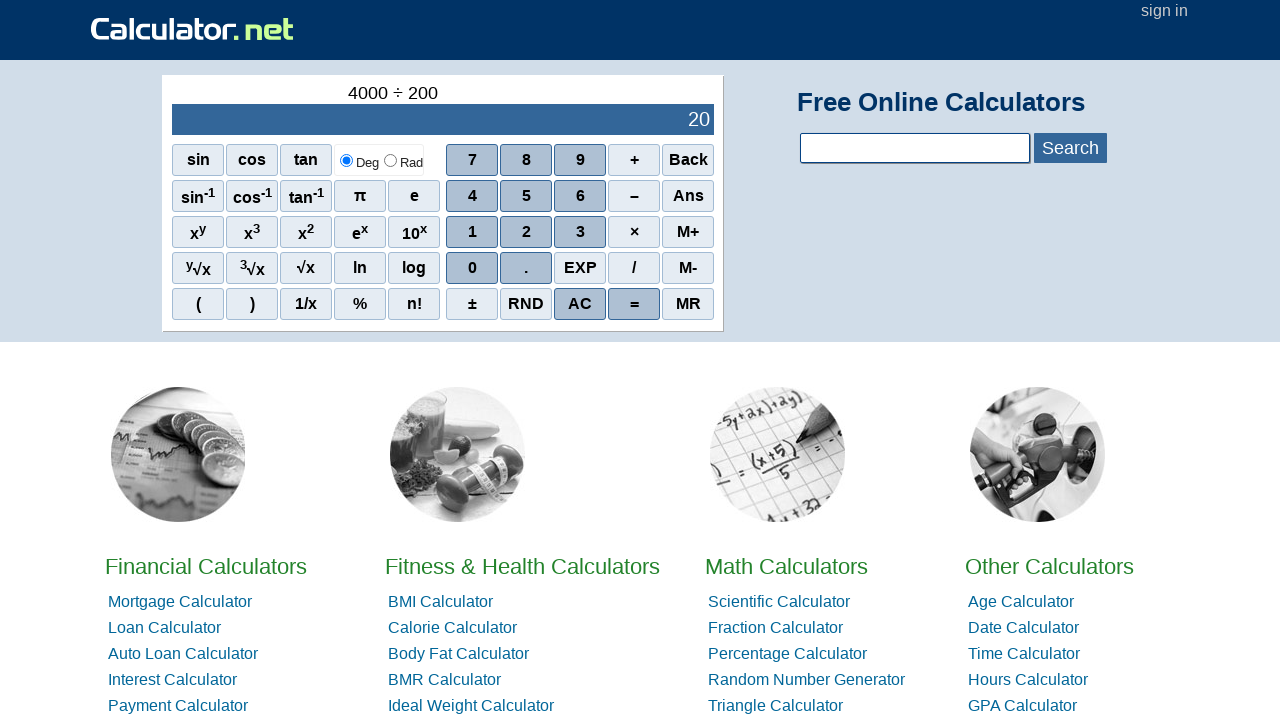

Waited 1 second for division calculation
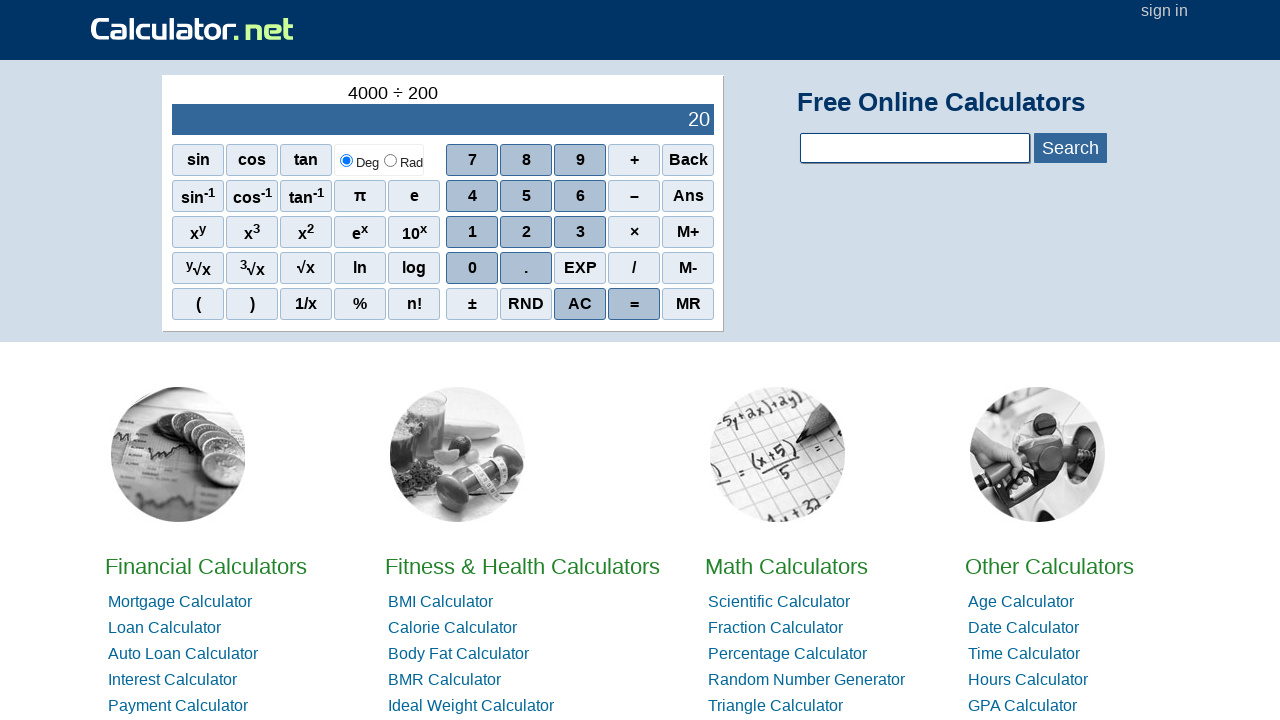

Clicked AC to clear calculator after division at (580, 304) on xpath=//span[text()='AC']
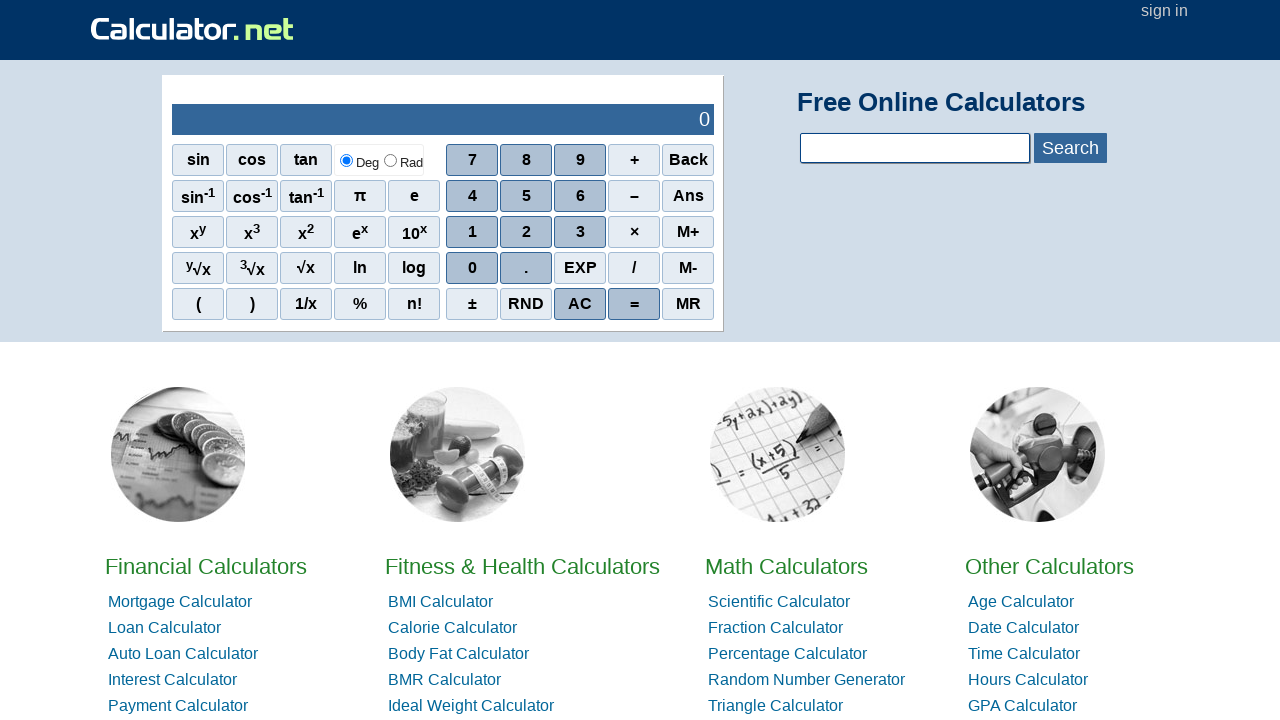

Clicked negative sign for addition operation at (634, 196) on xpath=//span[text()='–']
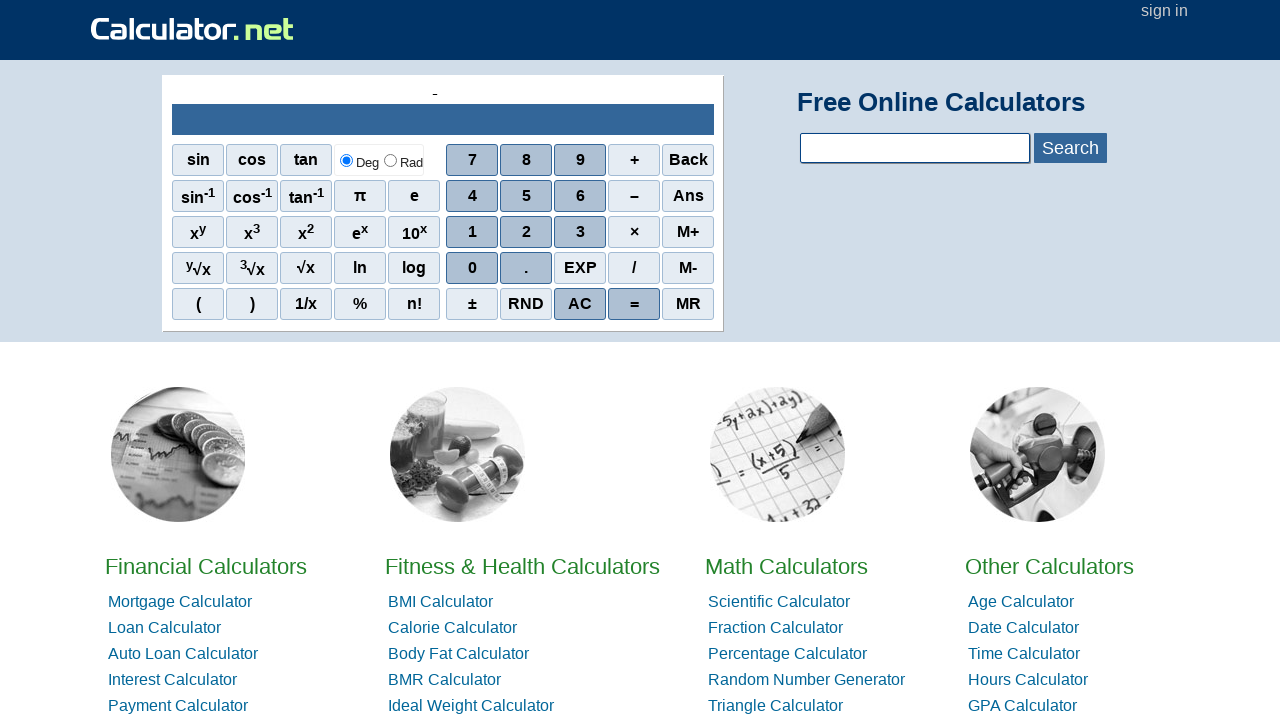

Clicked number 2 at (526, 232) on xpath=//span[text()='2']
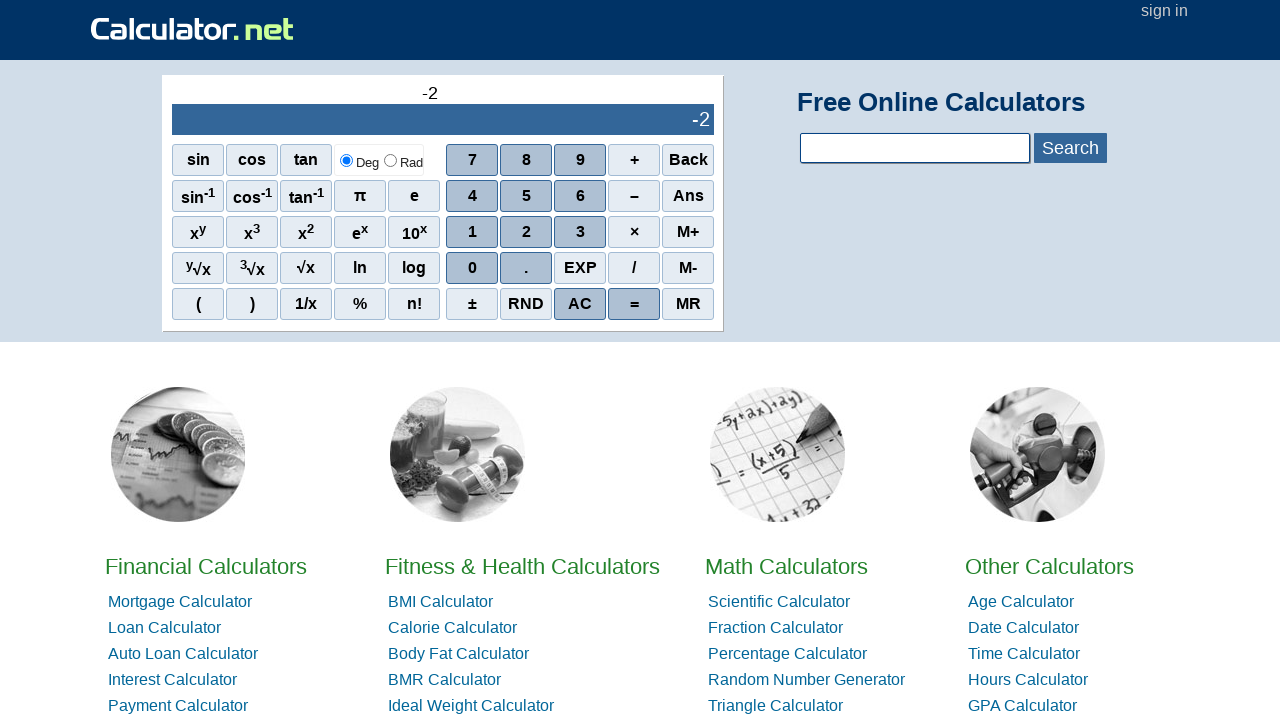

Clicked number 3 at (580, 232) on xpath=//span[text()='3']
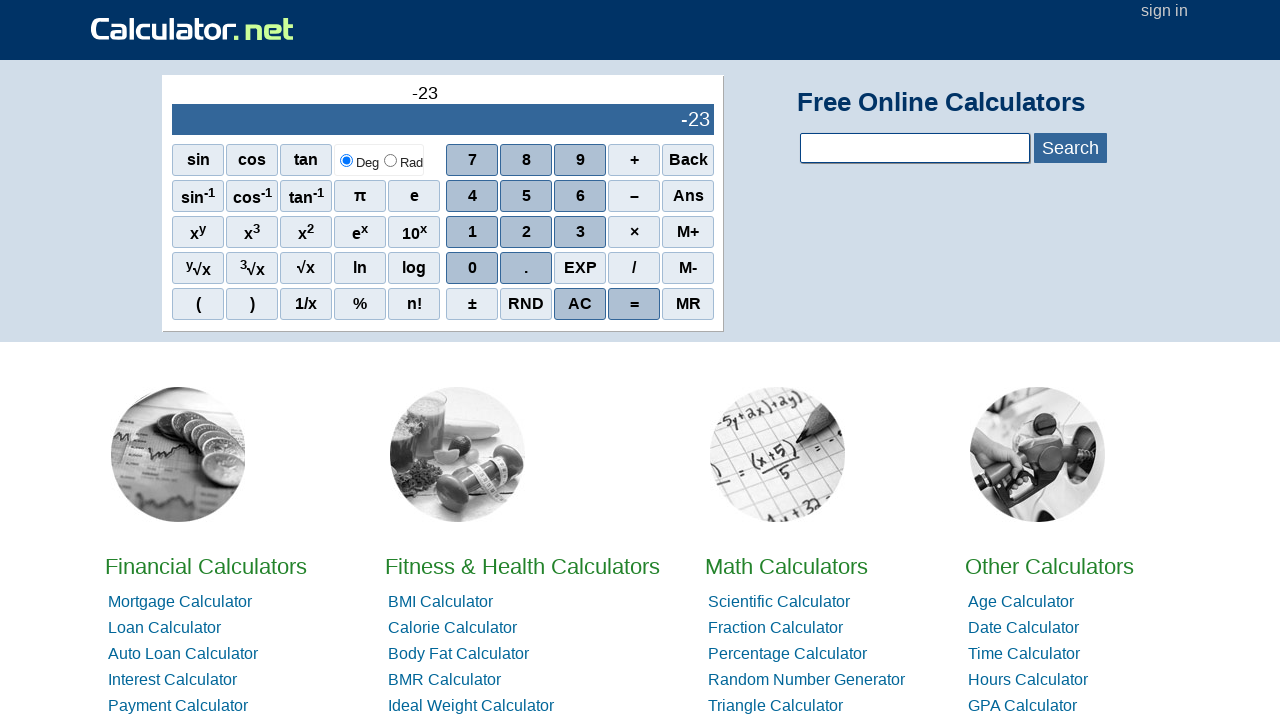

Clicked number 4 at (472, 196) on xpath=//span[text()='4']
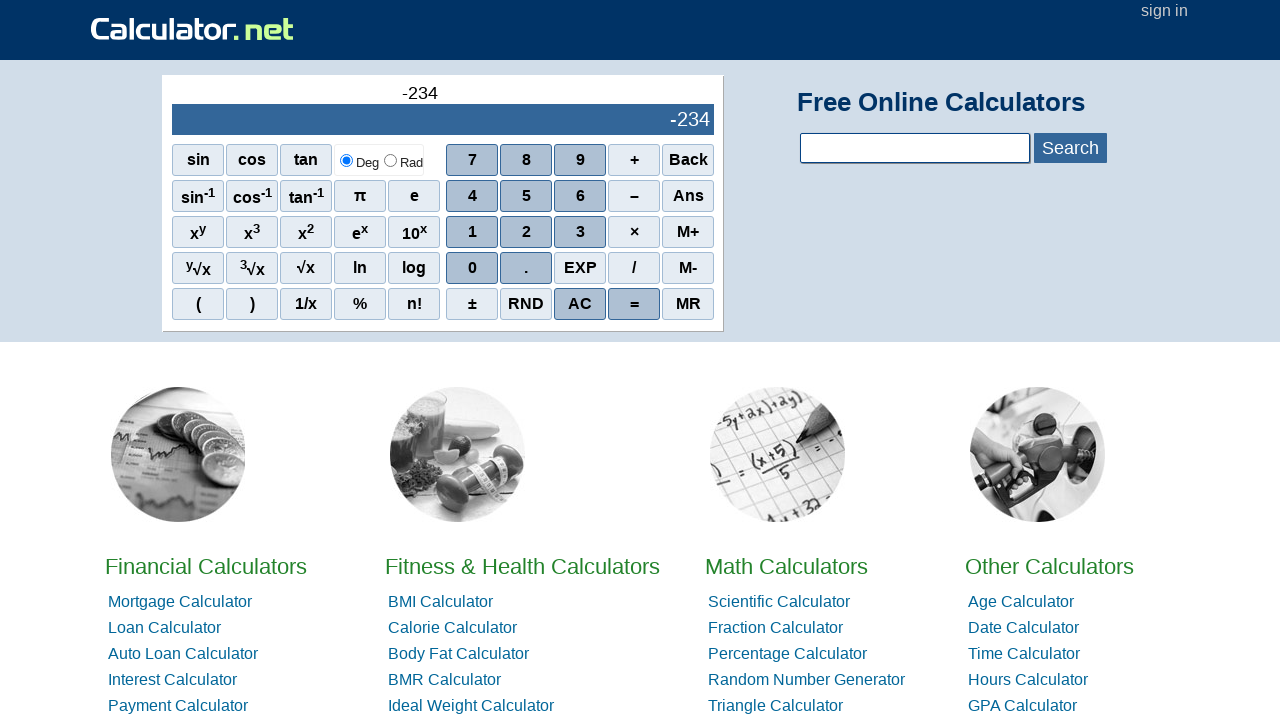

Clicked number 2 at (526, 232) on xpath=//span[text()='2']
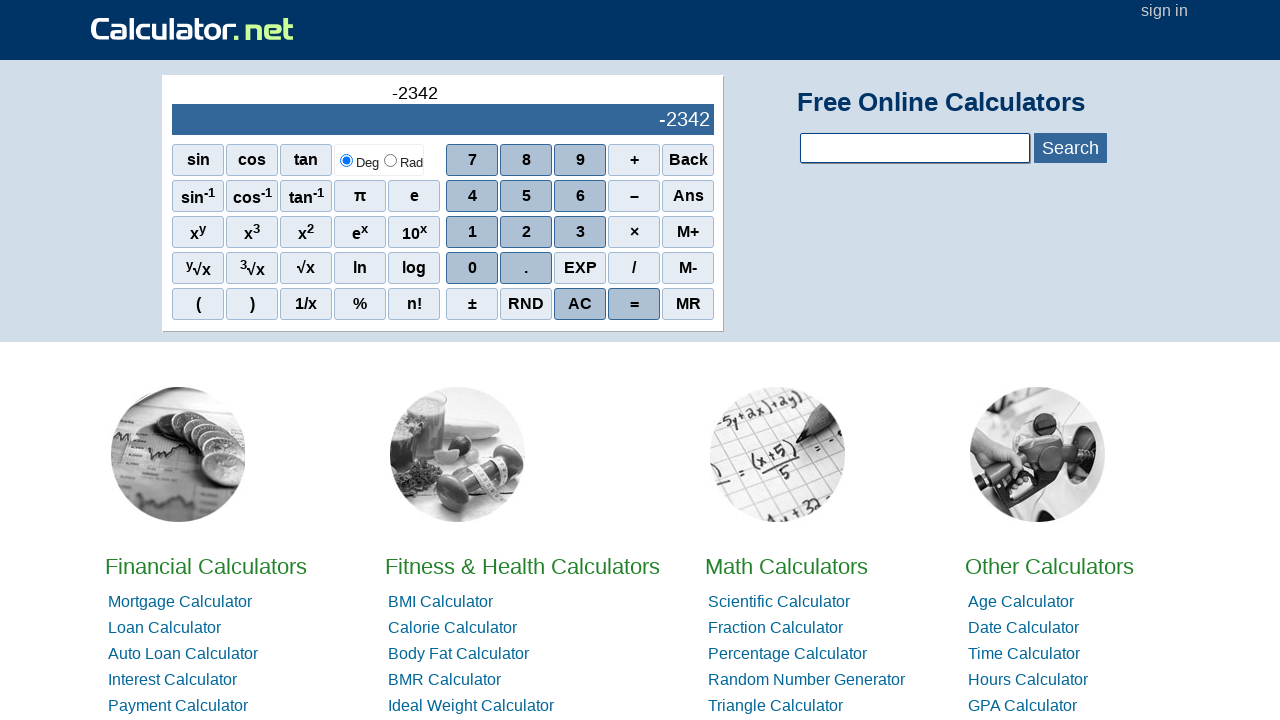

Clicked number 3 at (580, 232) on xpath=//span[text()='3']
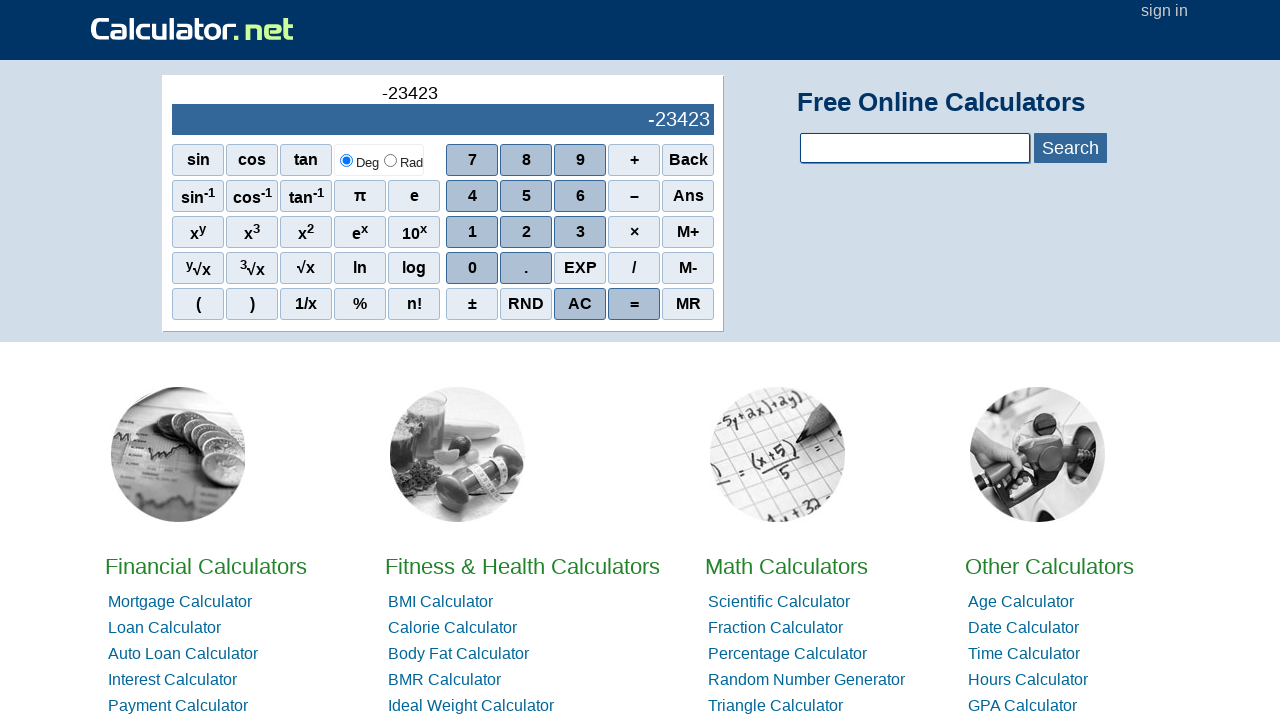

Clicked number 4 at (472, 196) on xpath=//span[text()='4']
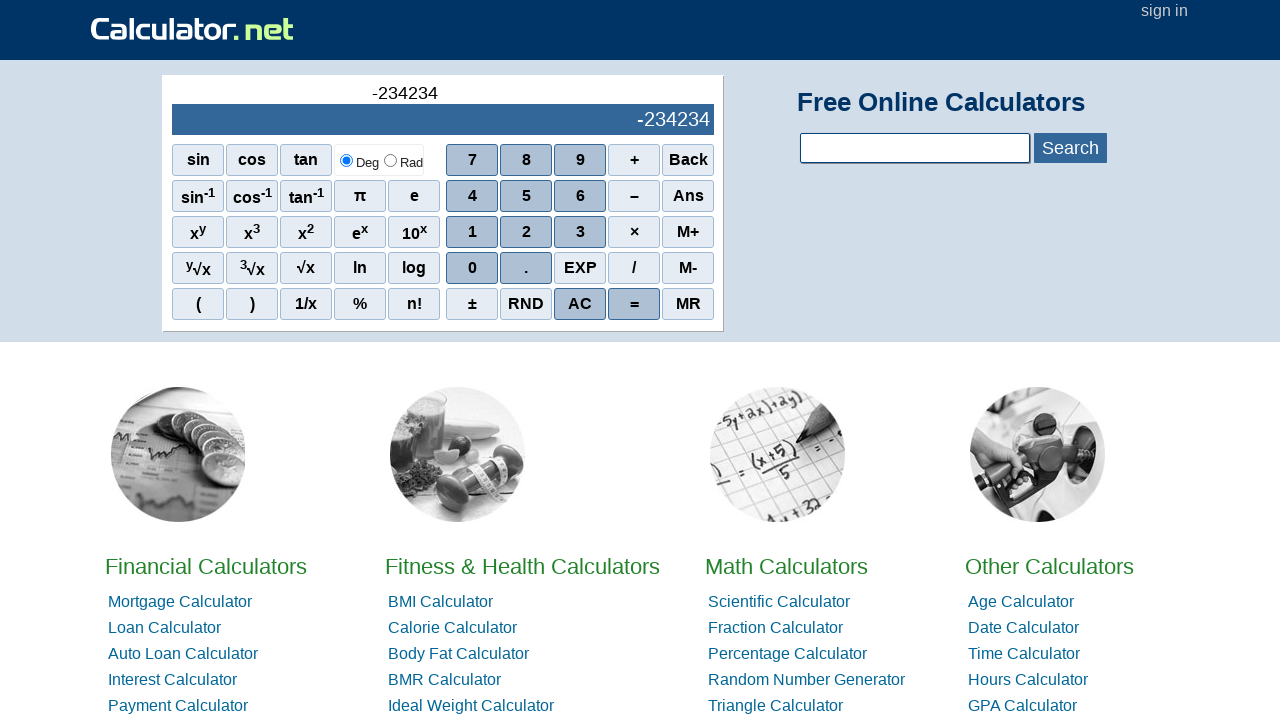

Clicked addition operator at (634, 160) on xpath=//span[text()='+']
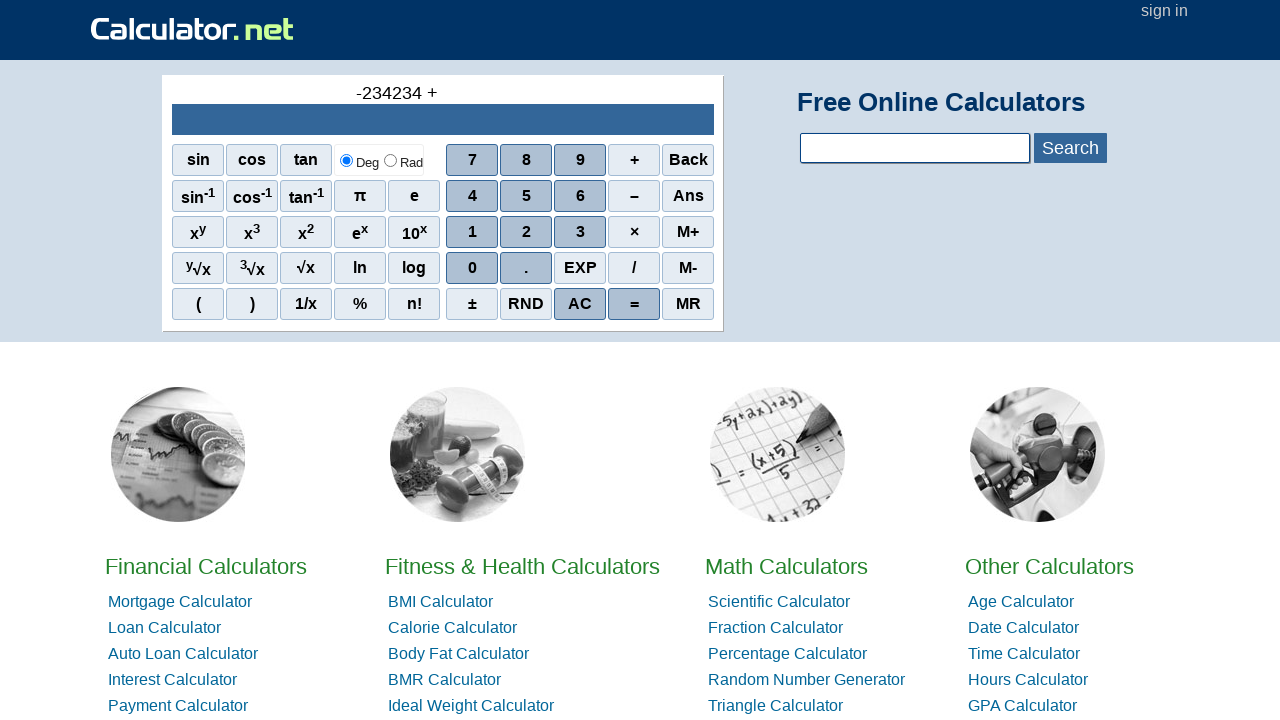

Clicked number 3 at (580, 232) on xpath=//span[text()='3']
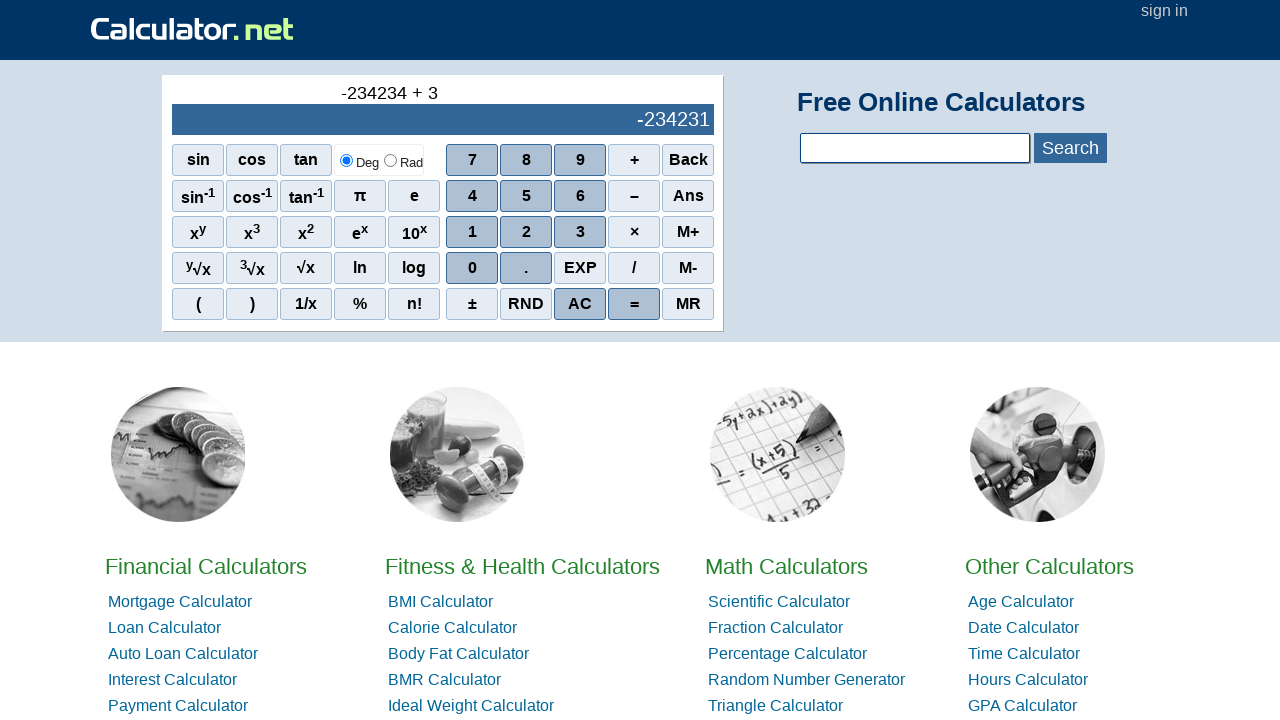

Clicked number 4 at (472, 196) on xpath=//span[text()='4']
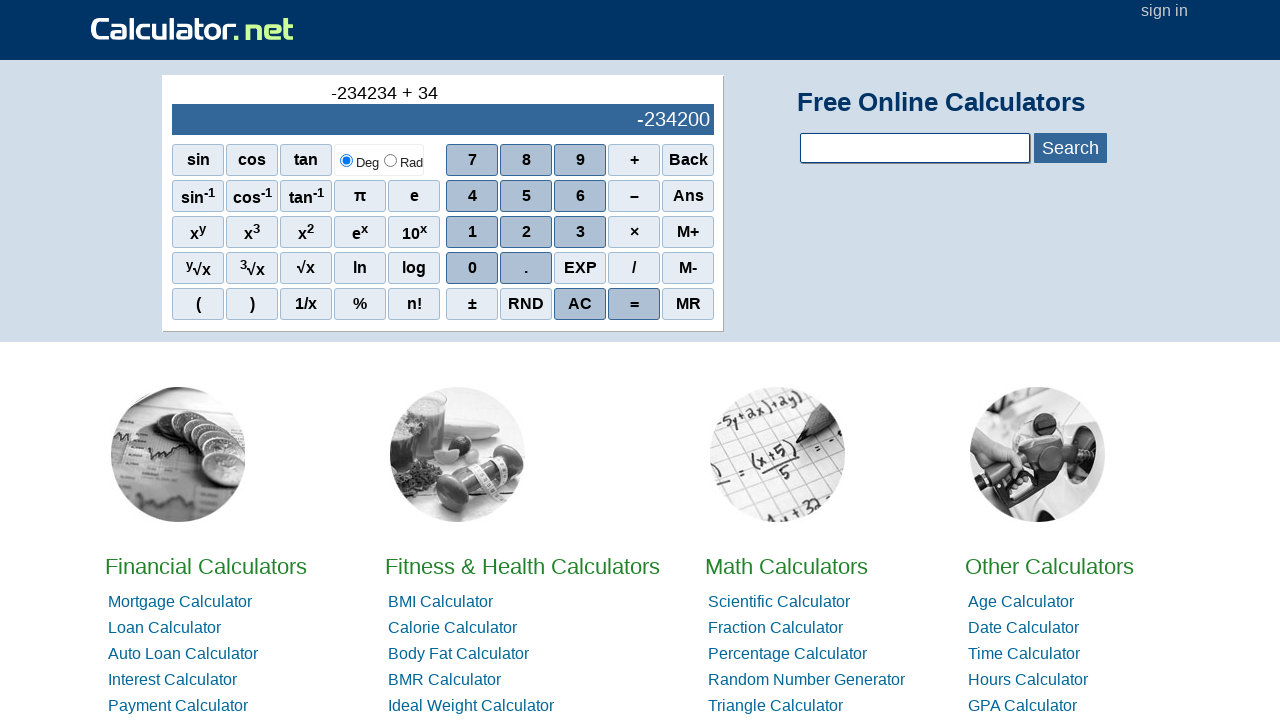

Clicked number 5 at (526, 196) on xpath=//span[text()='5']
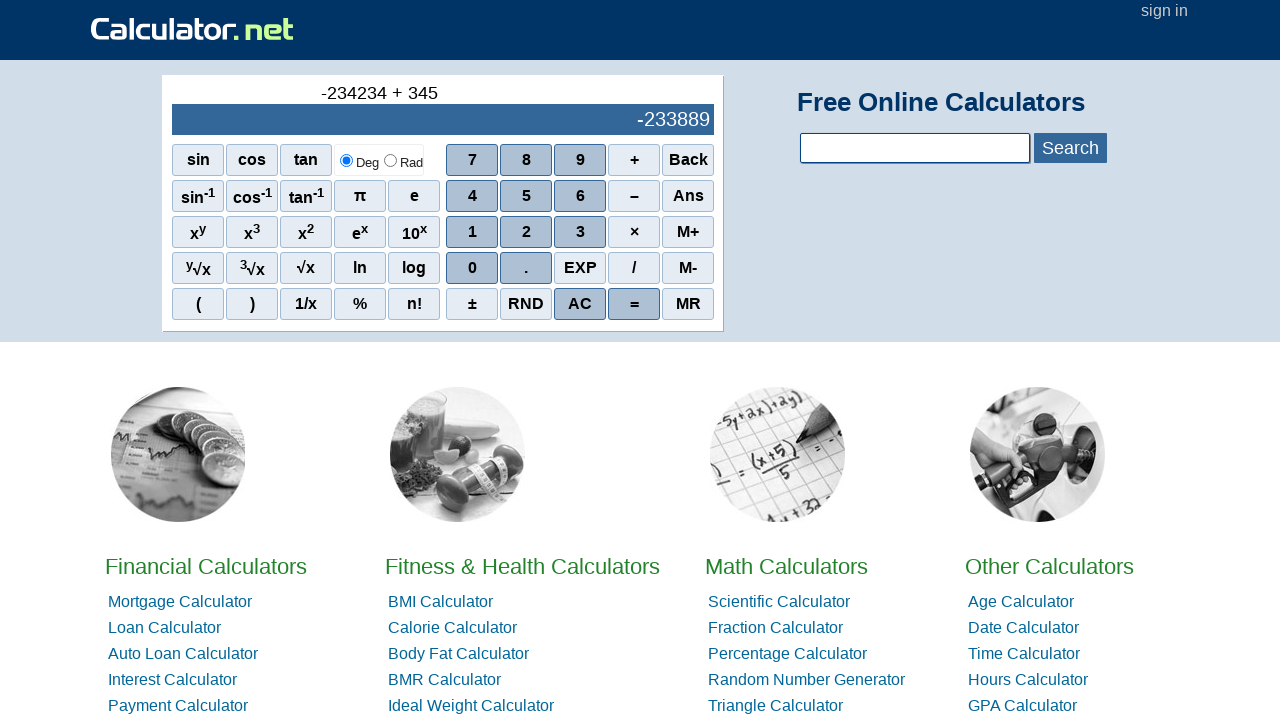

Clicked number 3 at (580, 232) on xpath=//span[text()='3']
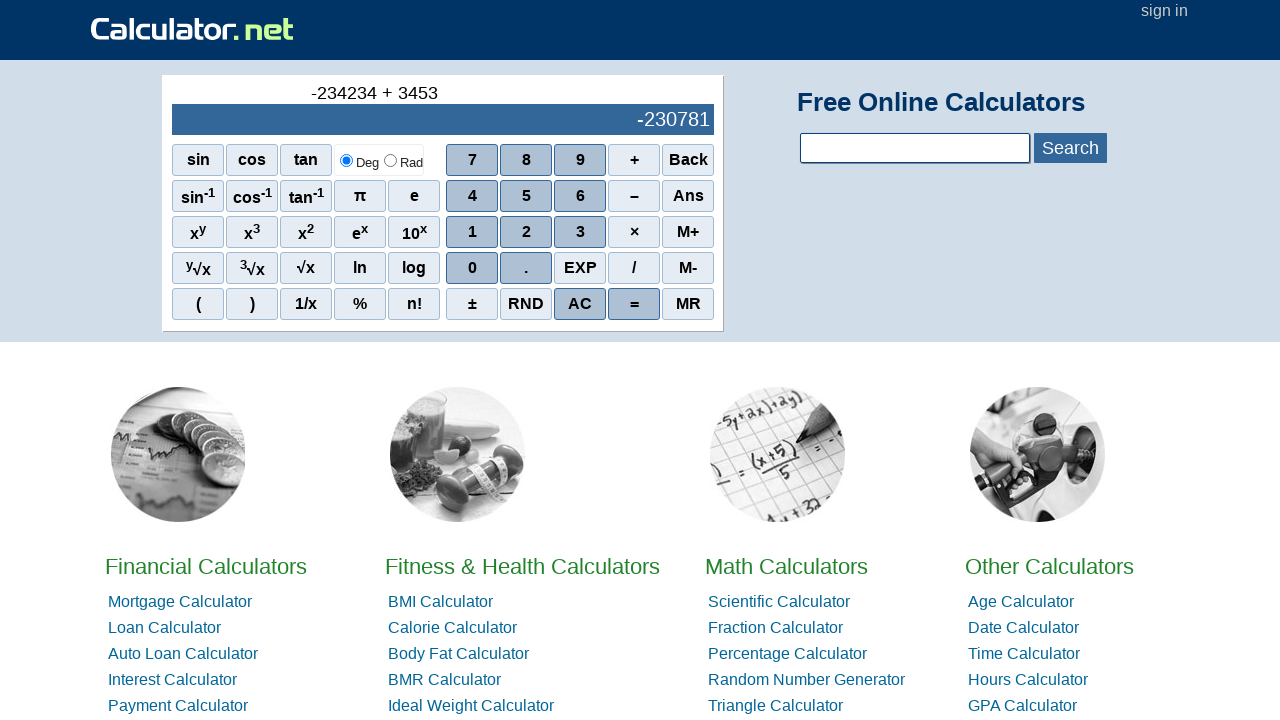

Clicked number 4 at (472, 196) on xpath=//span[text()='4']
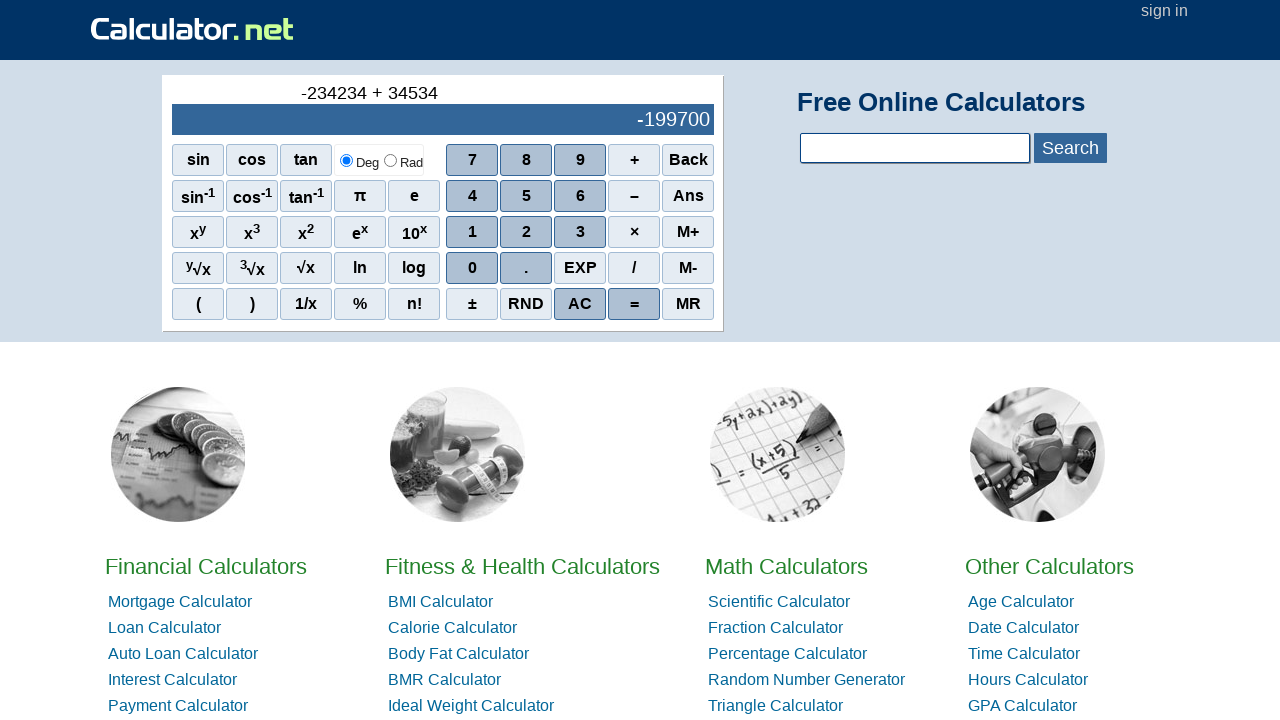

Clicked number 5 at (526, 196) on xpath=//span[text()='5']
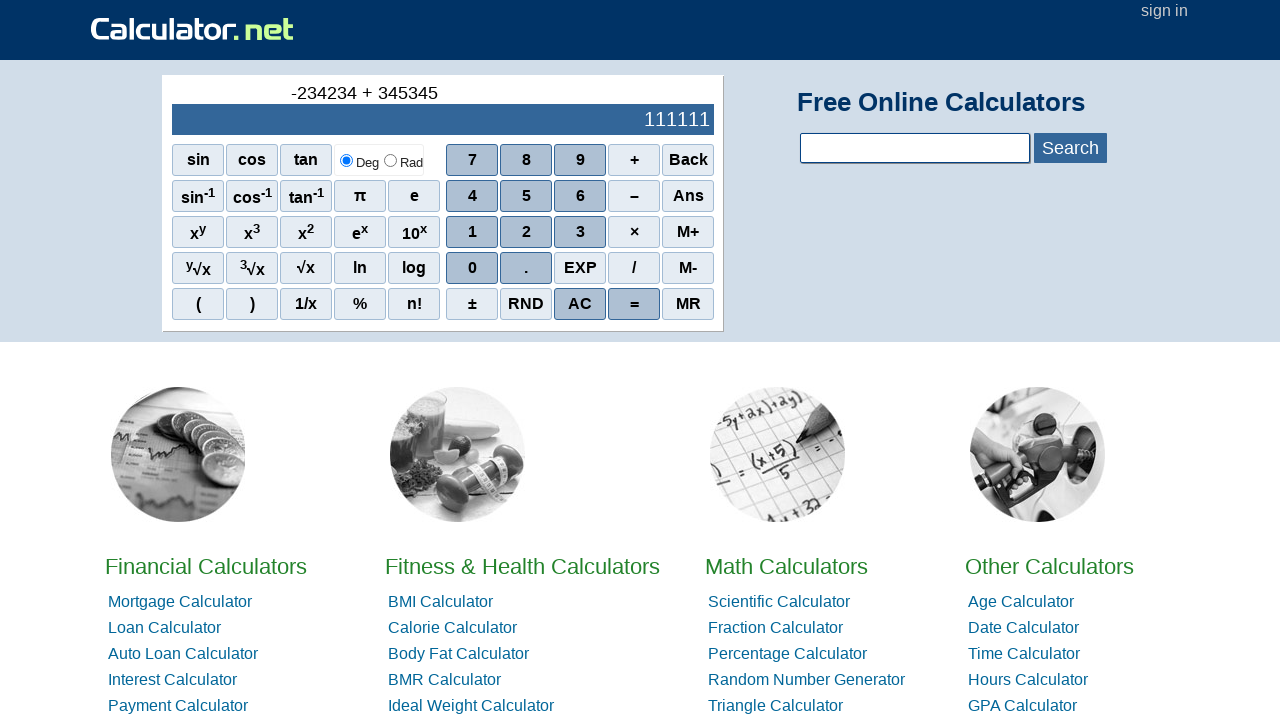

Waited 1 second for addition calculation
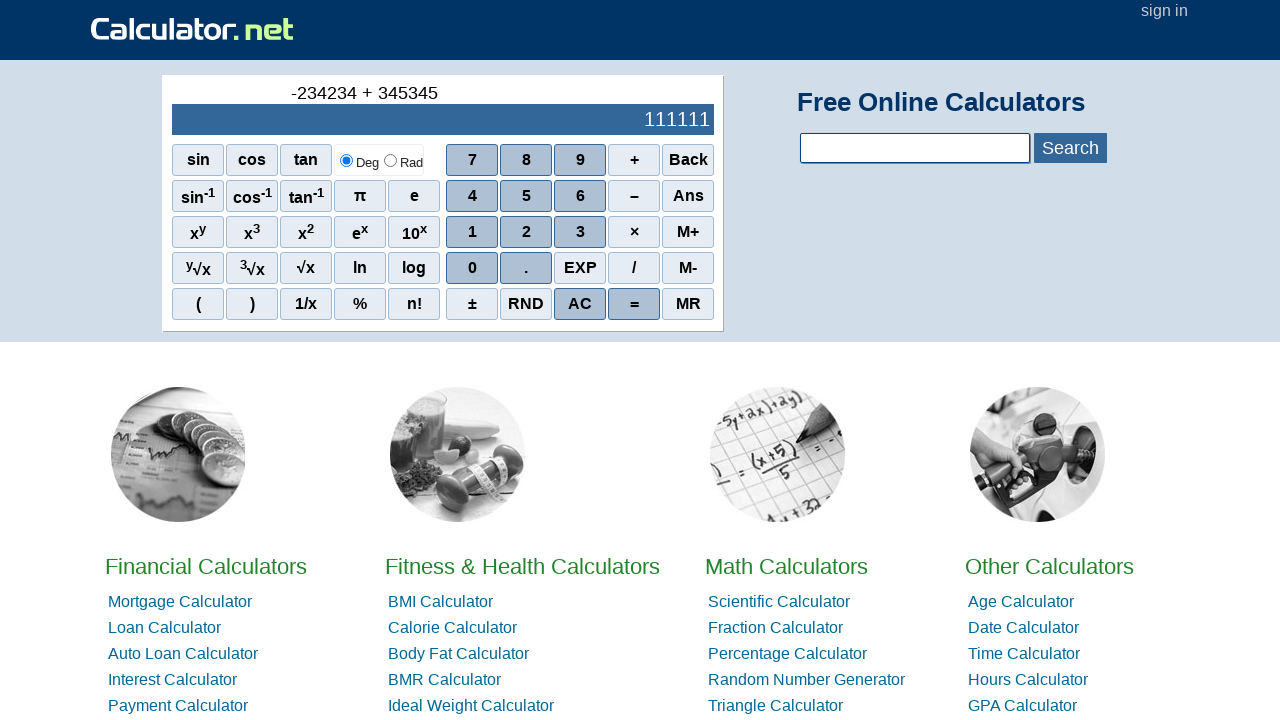

Clicked AC to clear calculator after addition at (580, 304) on xpath=//span[text()='AC']
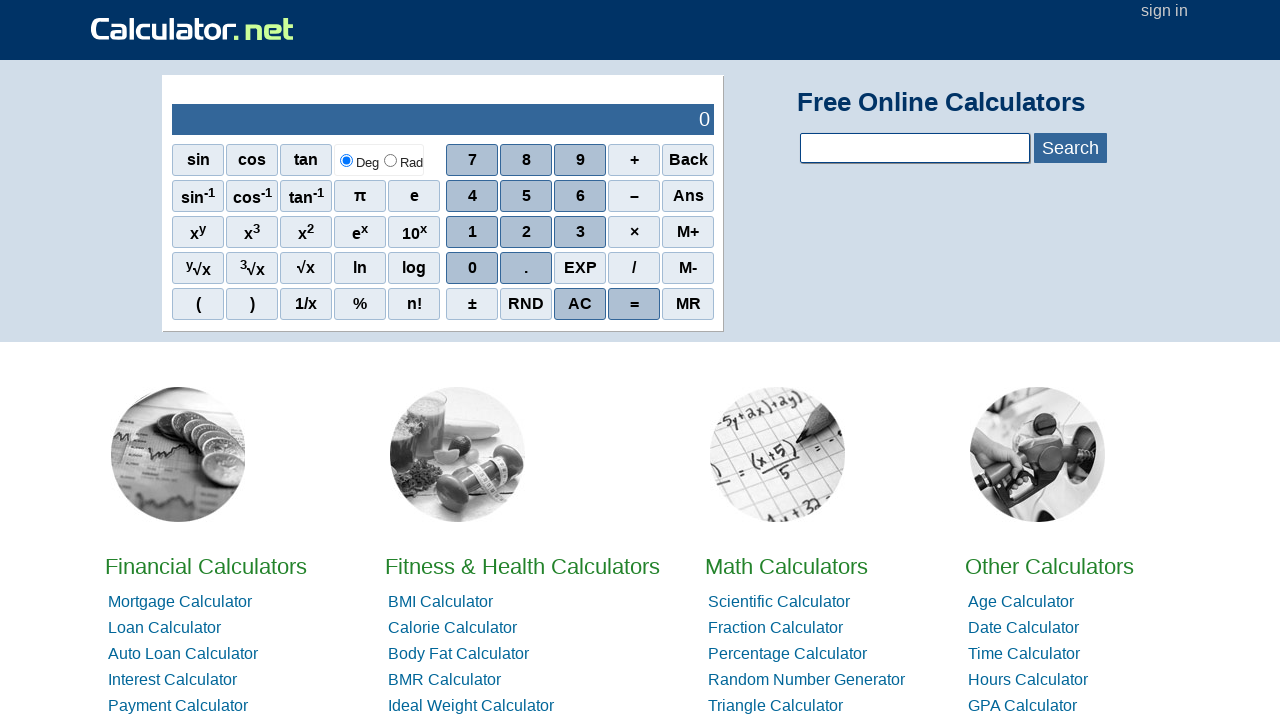

Clicked number 2 for subtraction operation at (526, 232) on xpath=//span[text()='2']
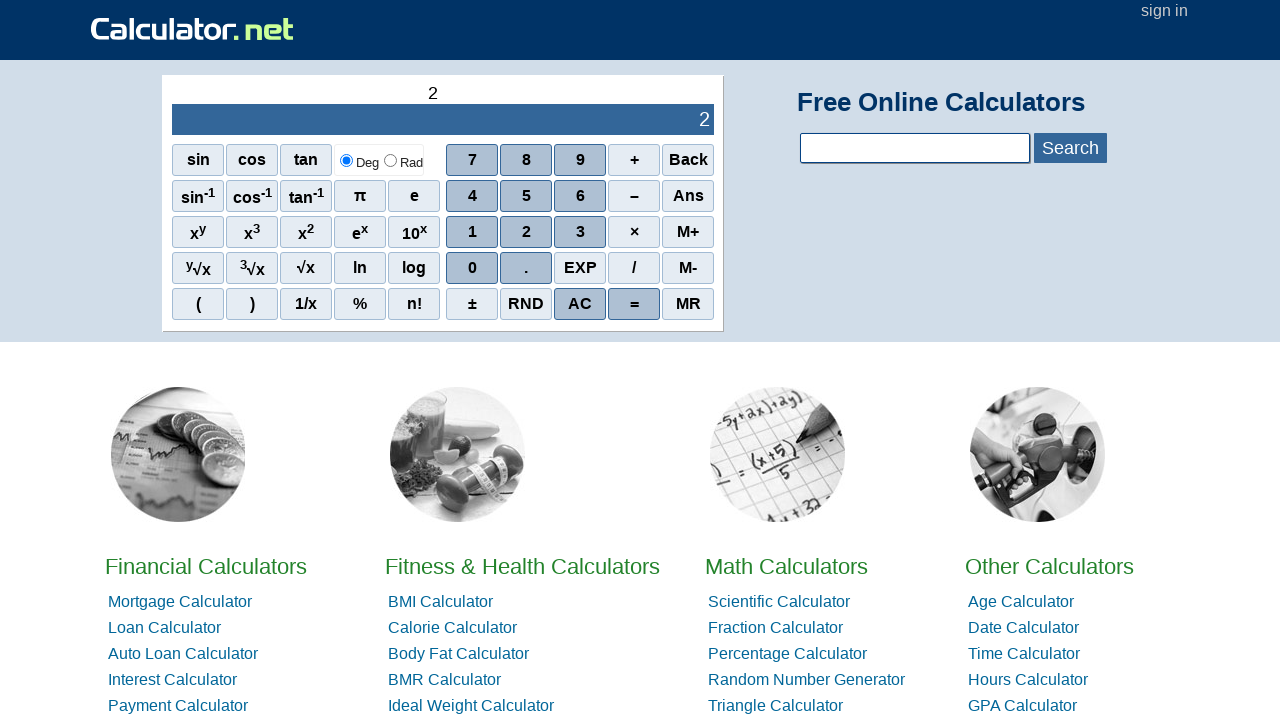

Clicked number 3 at (580, 232) on xpath=//span[text()='3']
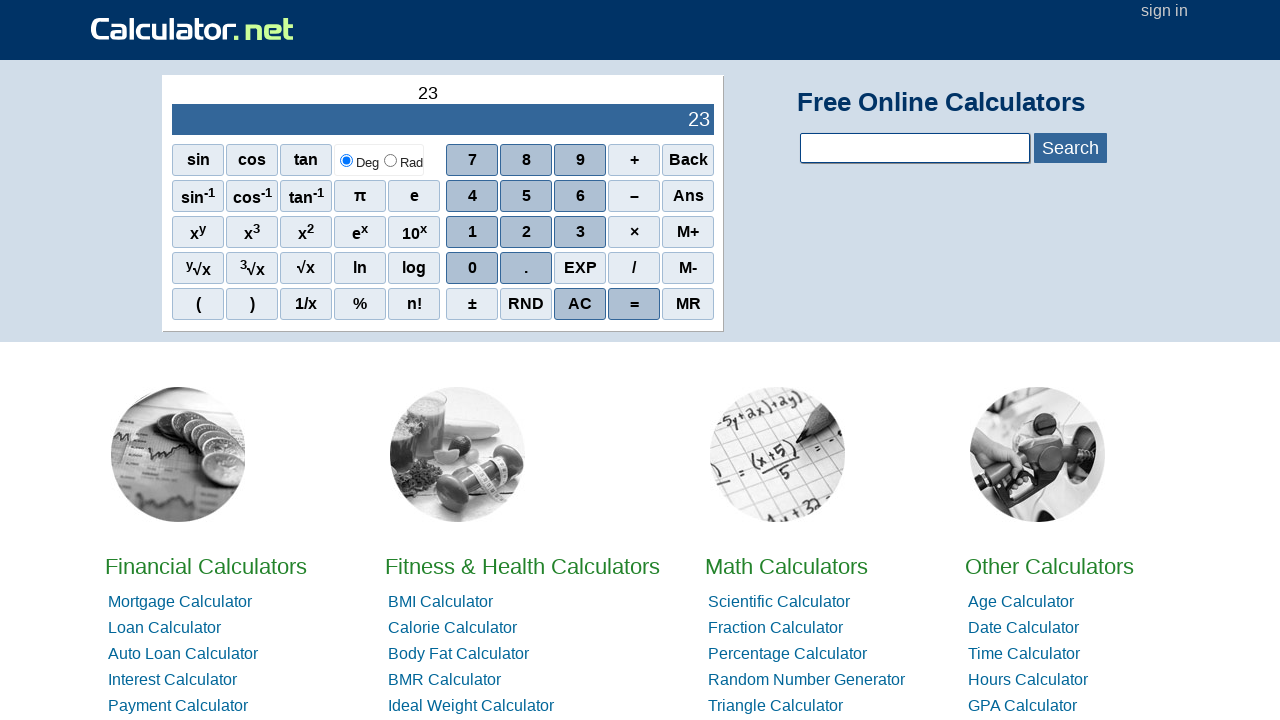

Clicked number 4 at (472, 196) on xpath=//span[text()='4']
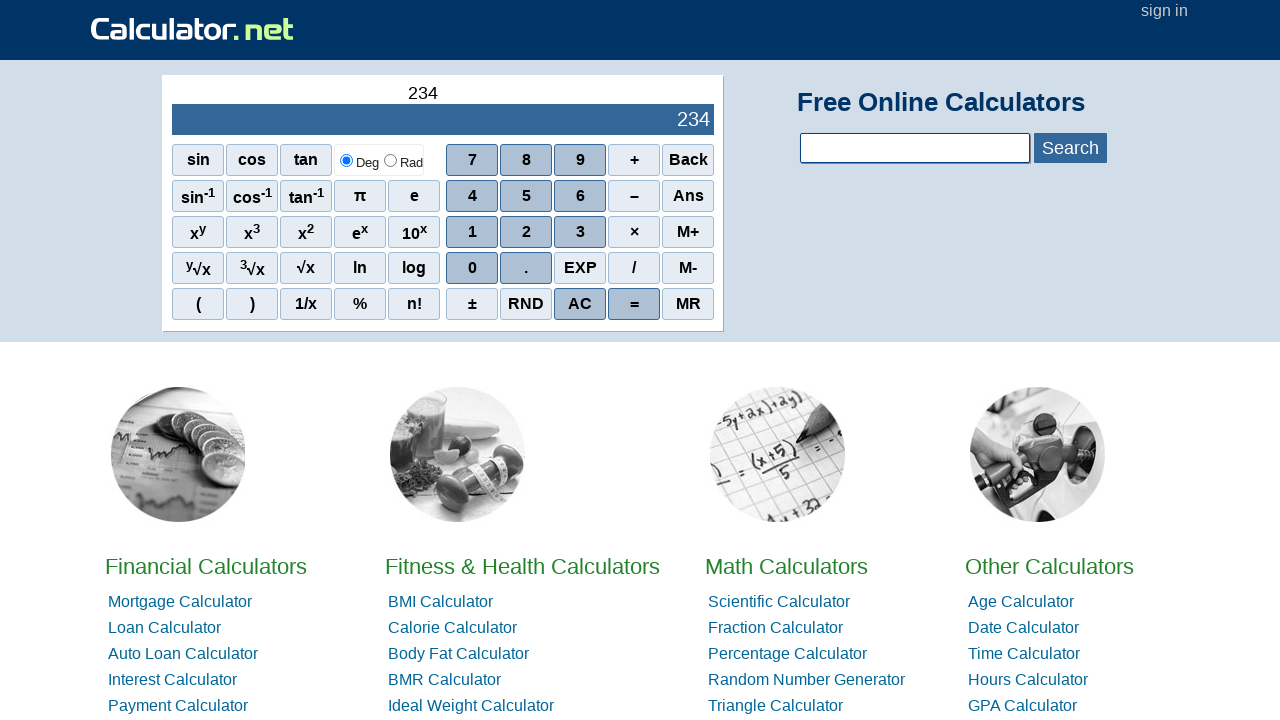

Clicked number 8 at (526, 160) on xpath=//span[text()='8']
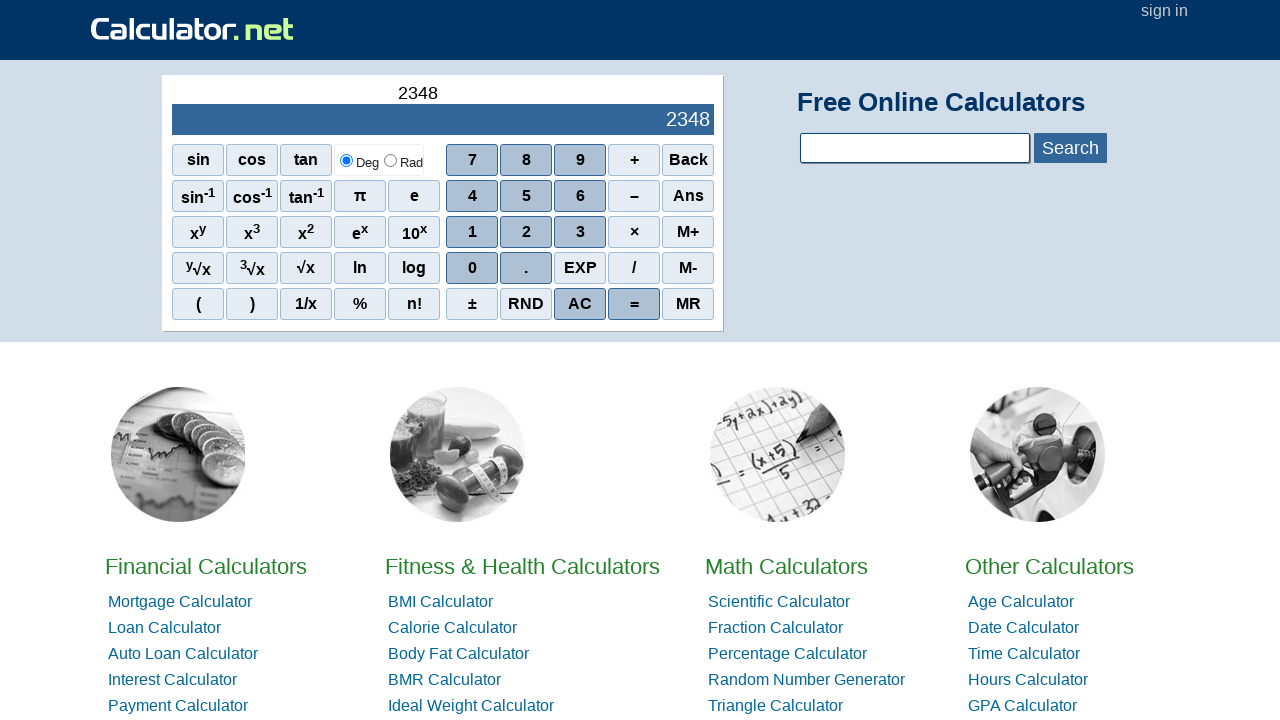

Clicked number 2 at (526, 232) on xpath=//span[text()='2']
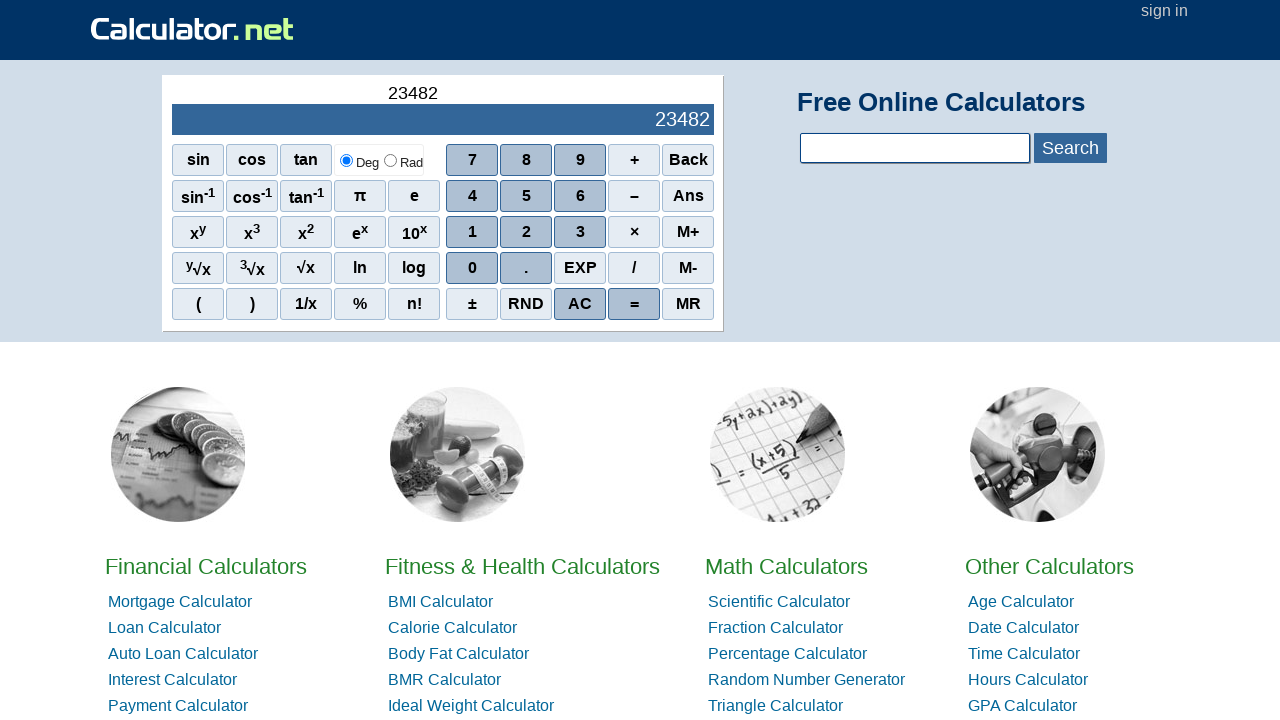

Clicked number 3 at (580, 232) on xpath=//span[text()='3']
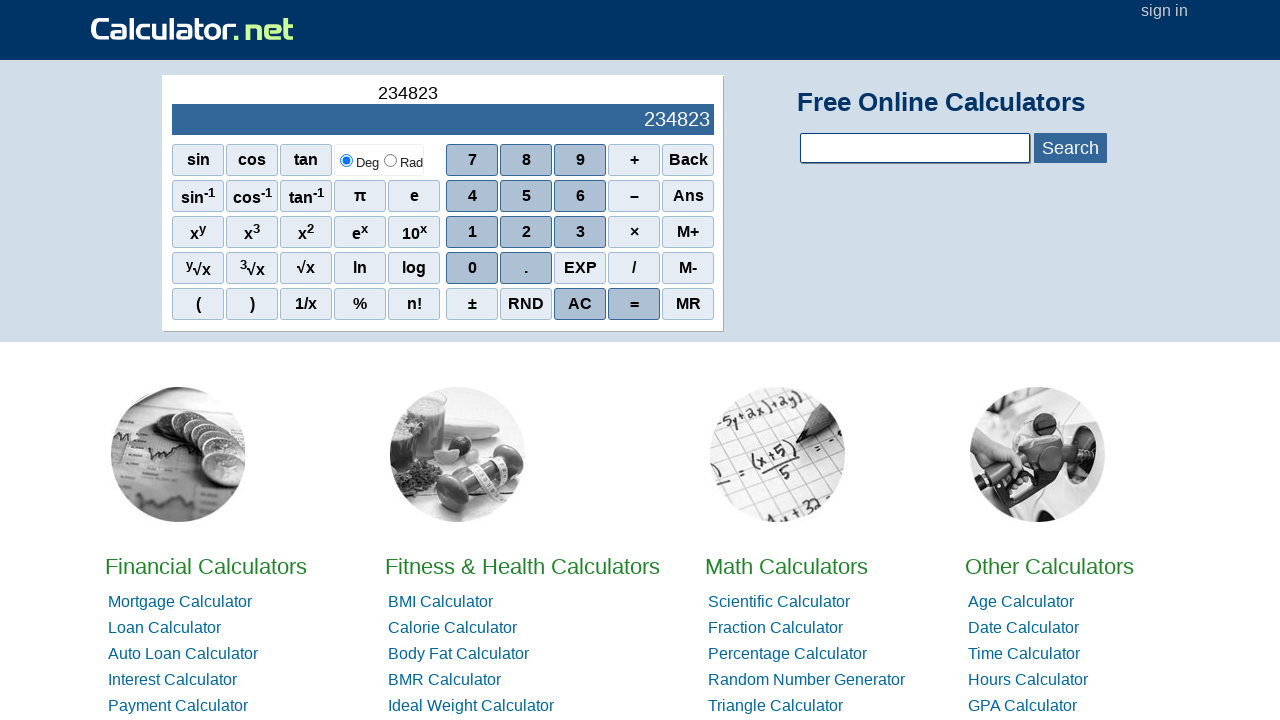

Clicked subtraction operator at (634, 196) on xpath=//span[text()='–']
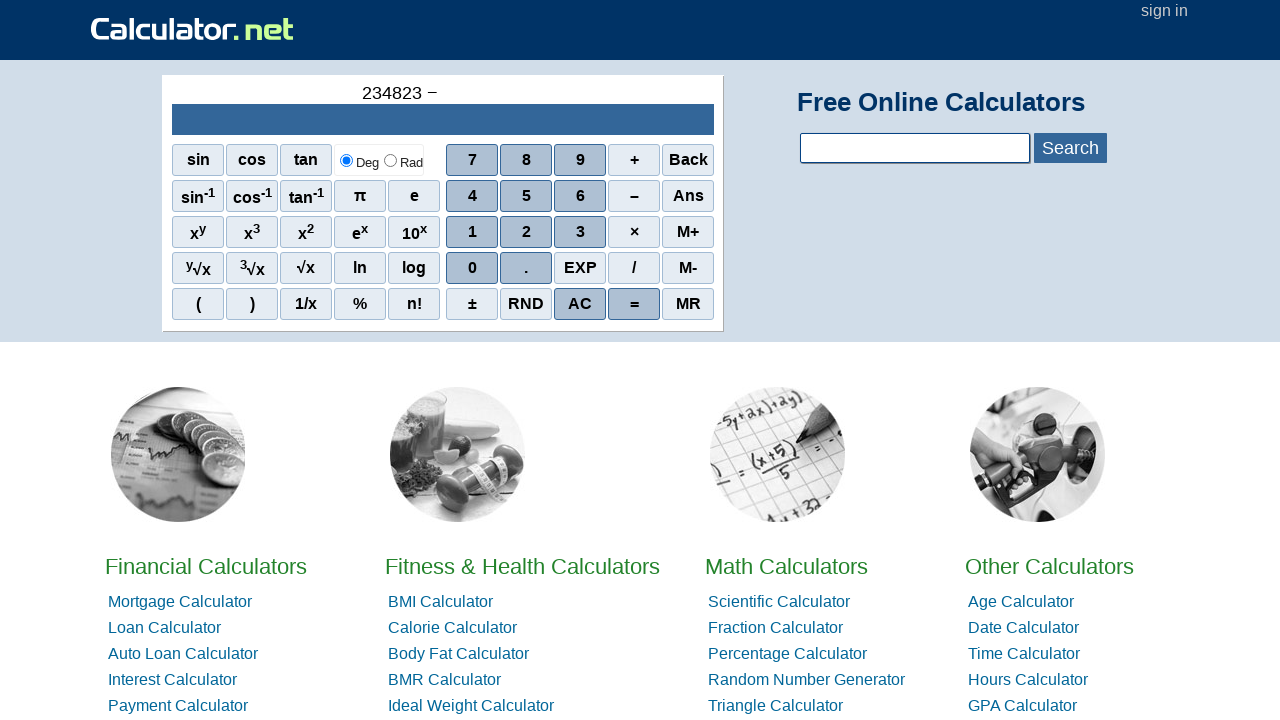

Clicked negative sign for second operand at (634, 196) on xpath=//span[text()='–']
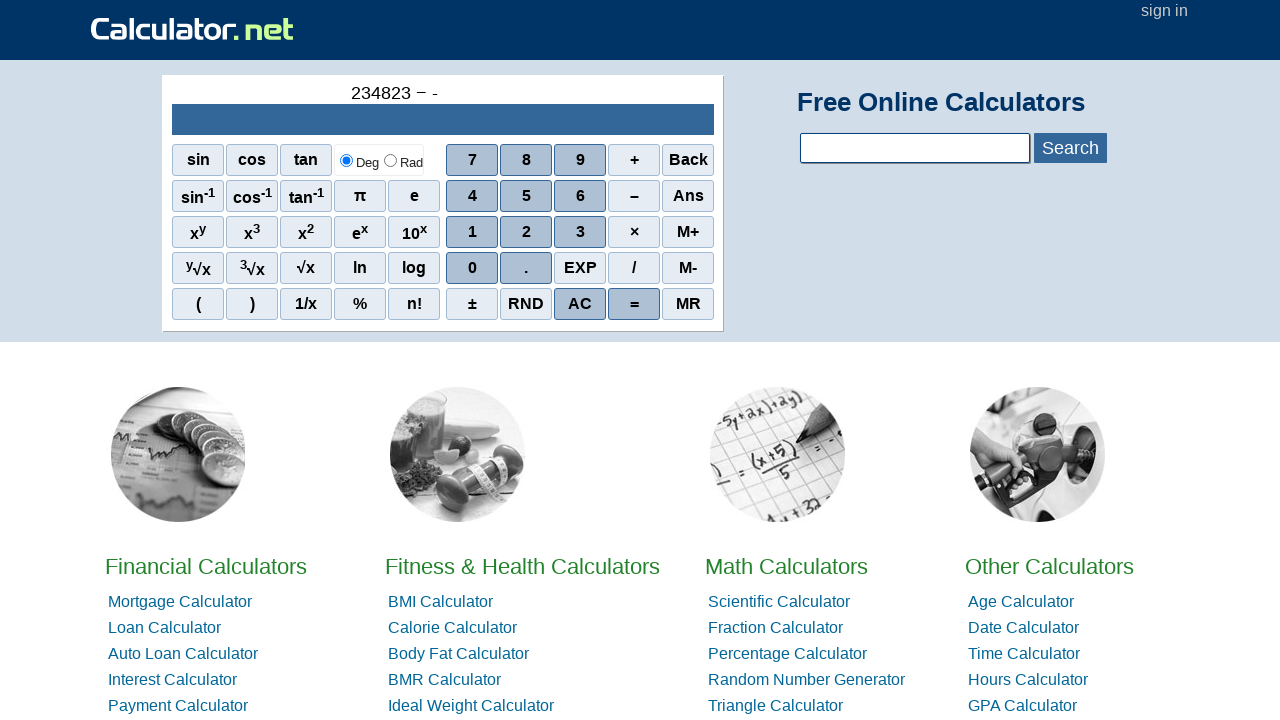

Clicked number 2 at (526, 232) on xpath=//span[text()='2']
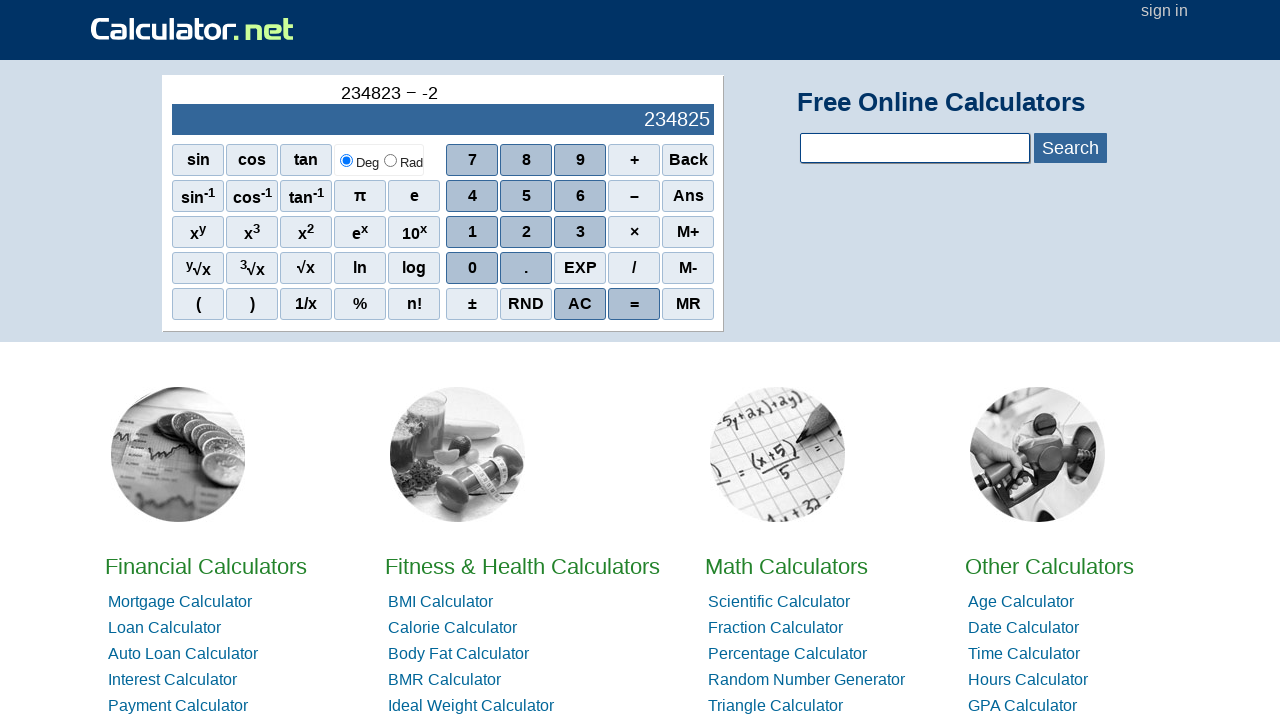

Clicked number 3 at (580, 232) on xpath=//span[text()='3']
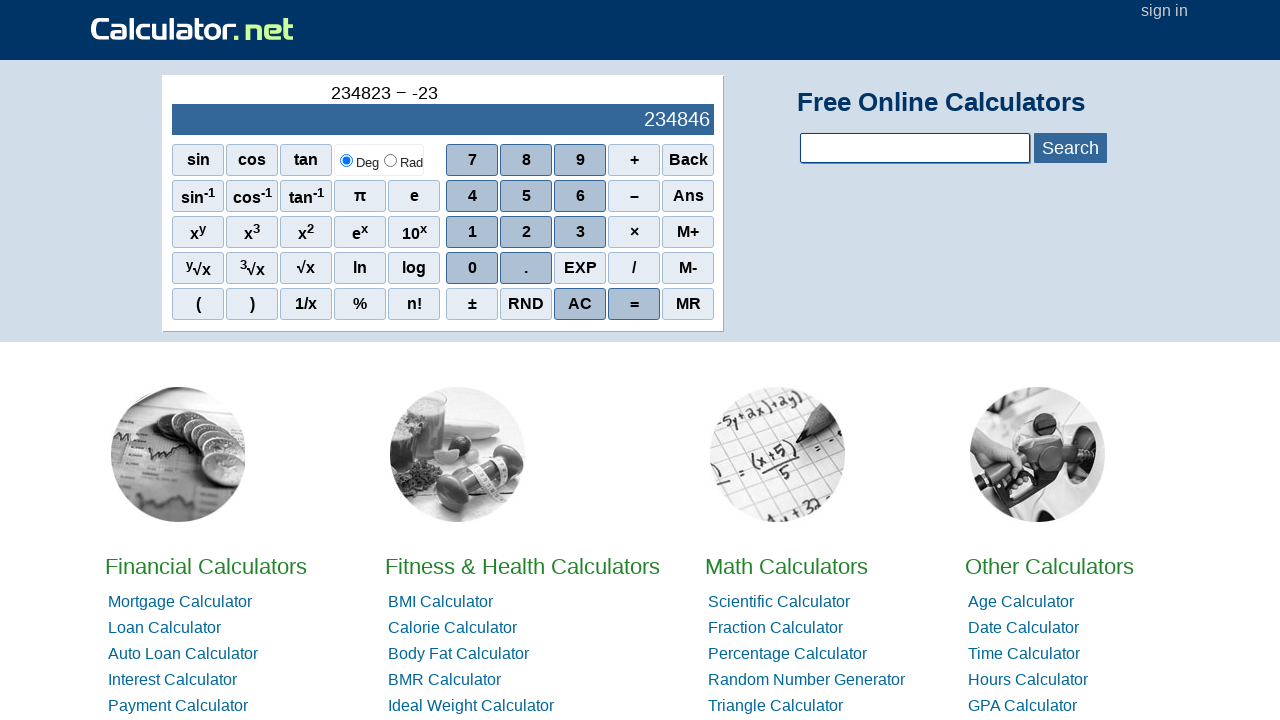

Clicked number 0 at (472, 268) on xpath=//span[text()='0']
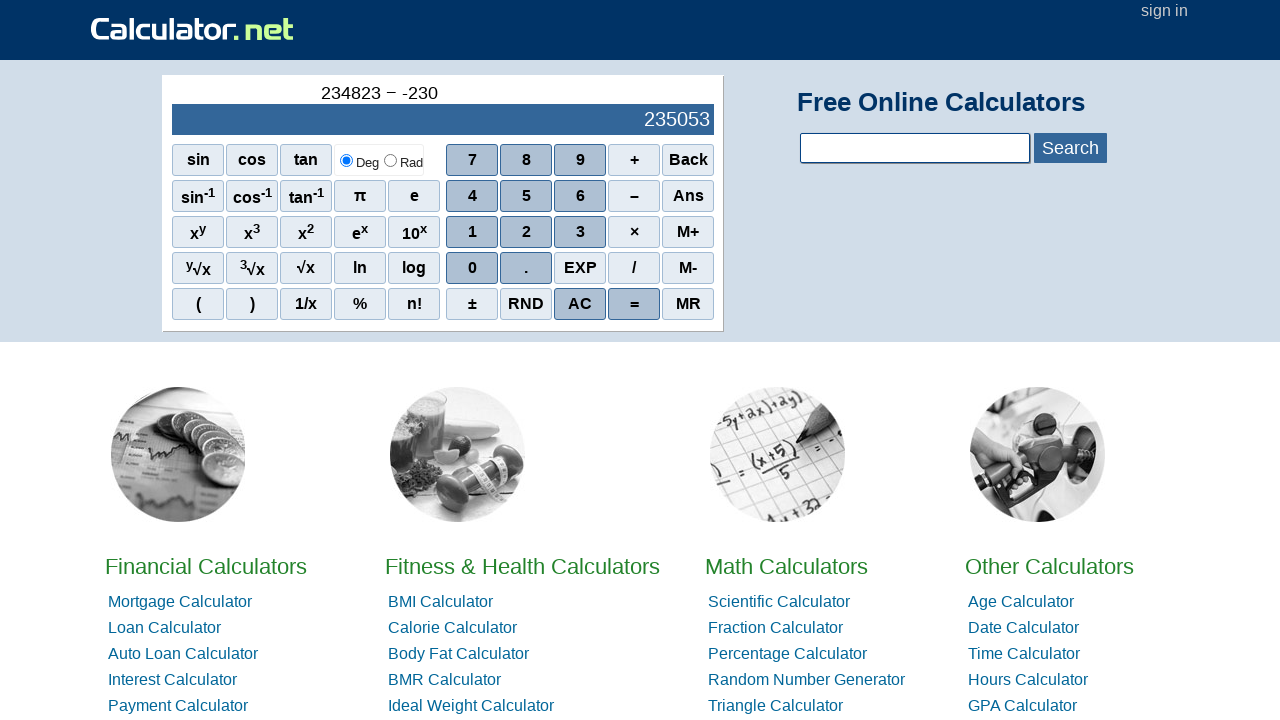

Clicked number 9 at (580, 160) on xpath=//span[text()='9']
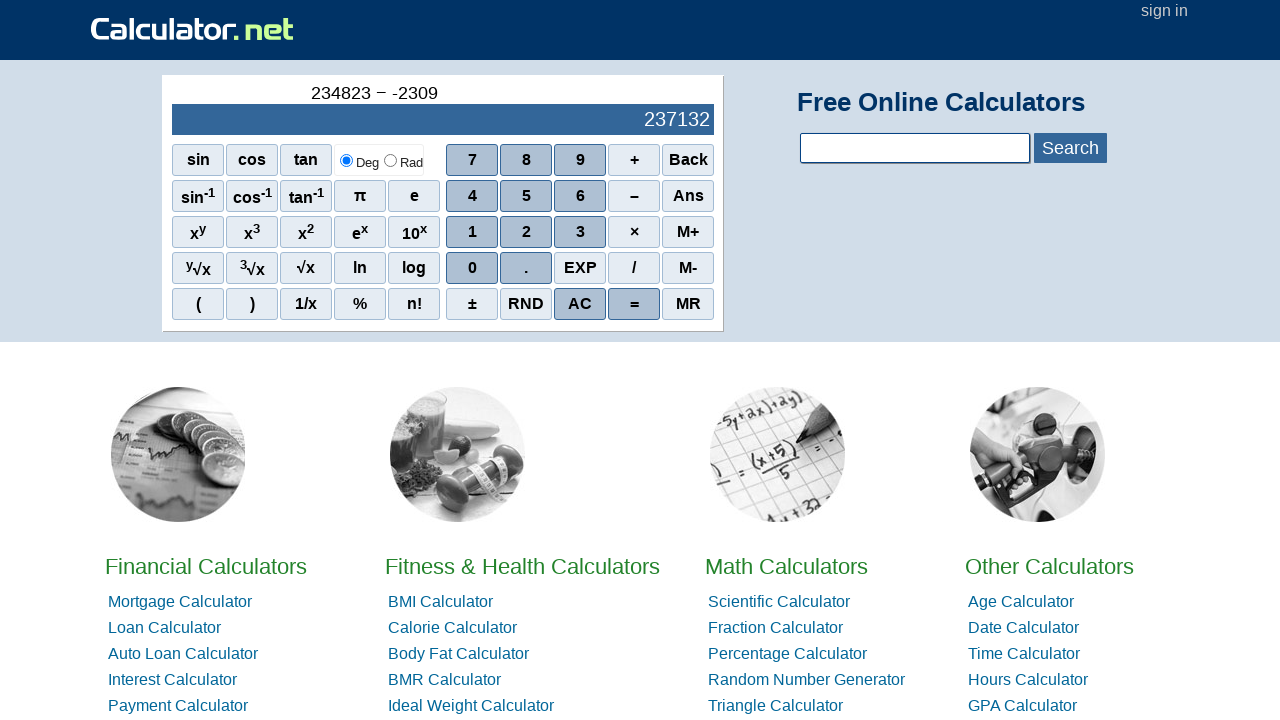

Clicked number 4 at (472, 196) on xpath=//span[text()='4']
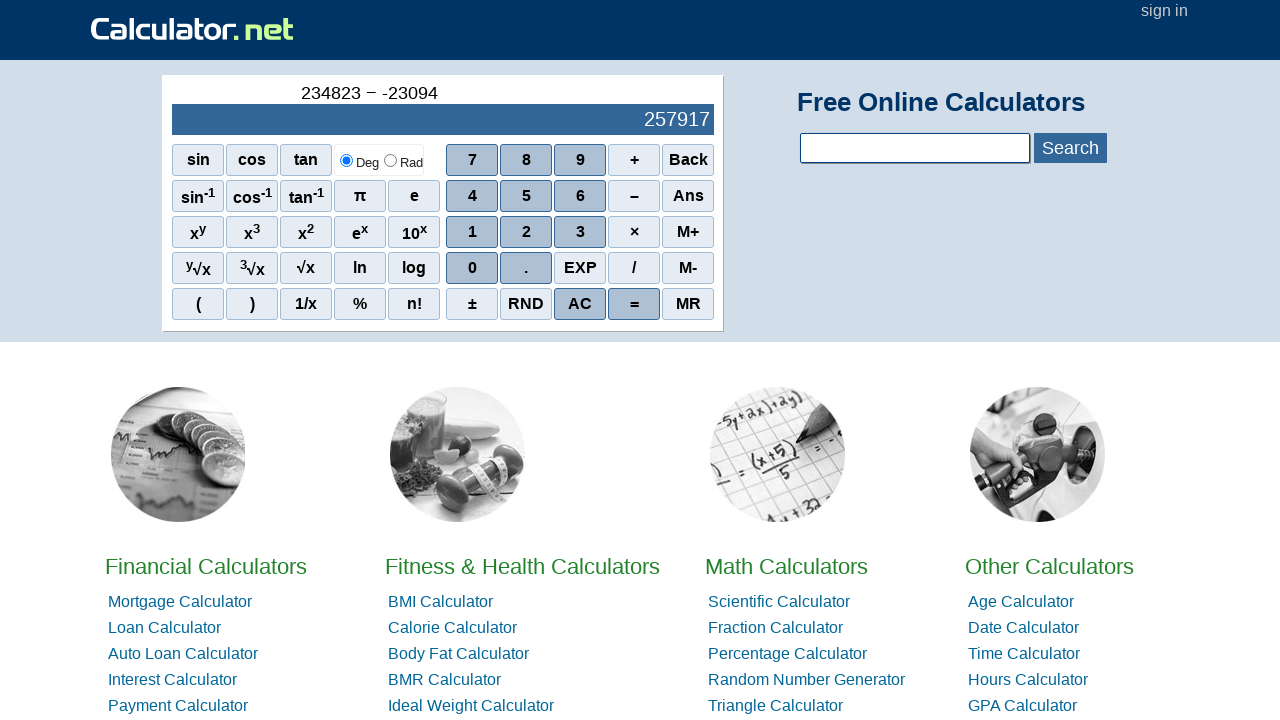

Clicked number 8 at (526, 160) on xpath=//span[text()='8']
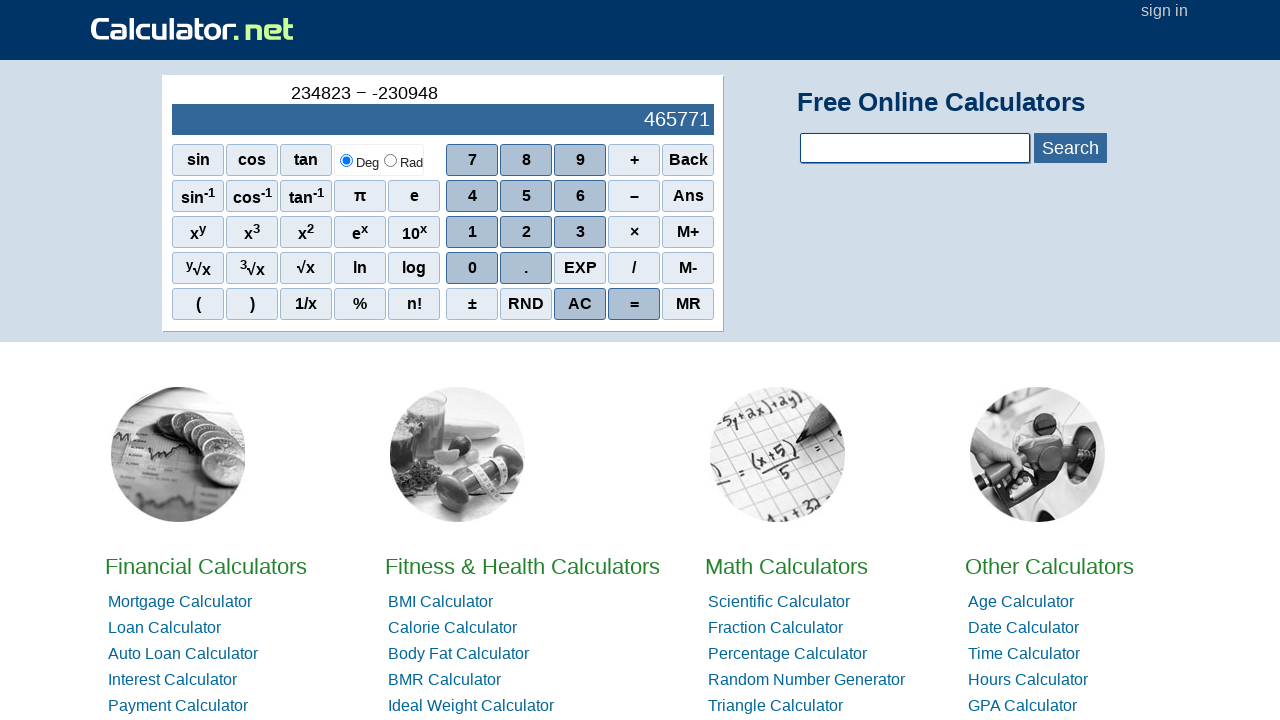

Clicked number 2 at (526, 232) on xpath=//span[text()='2']
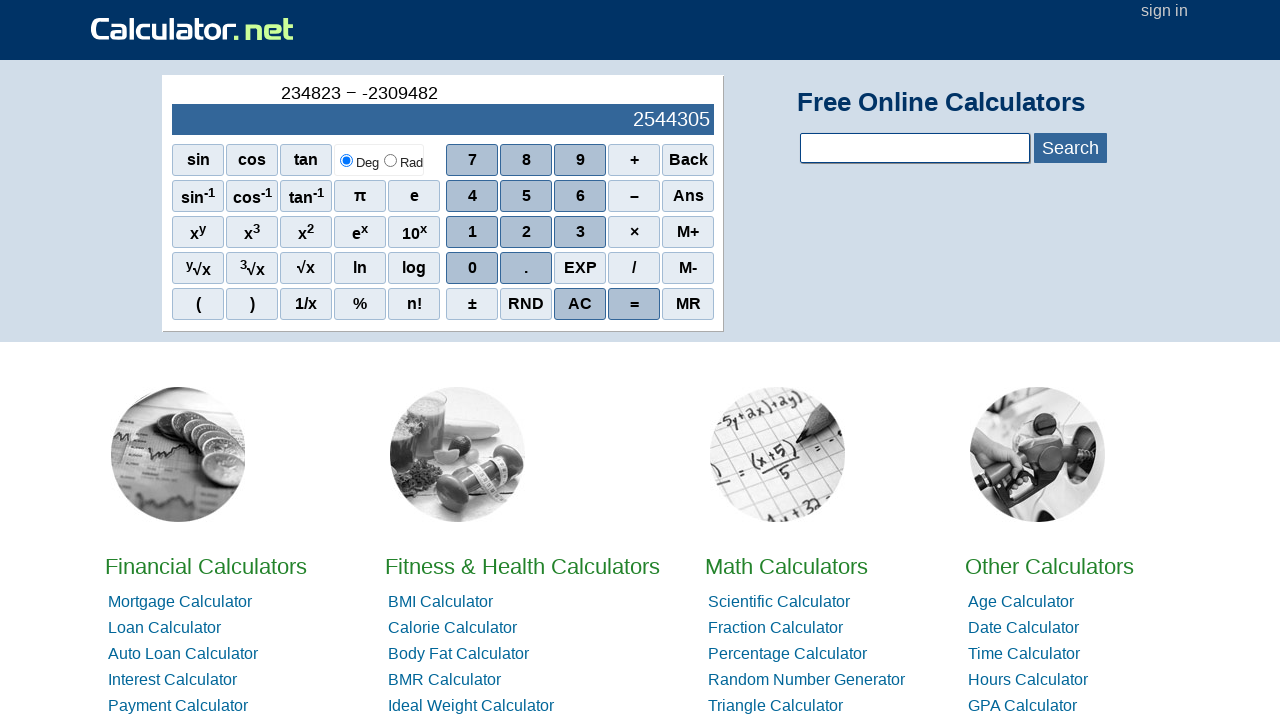

Clicked number 3 at (580, 232) on xpath=//span[text()='3']
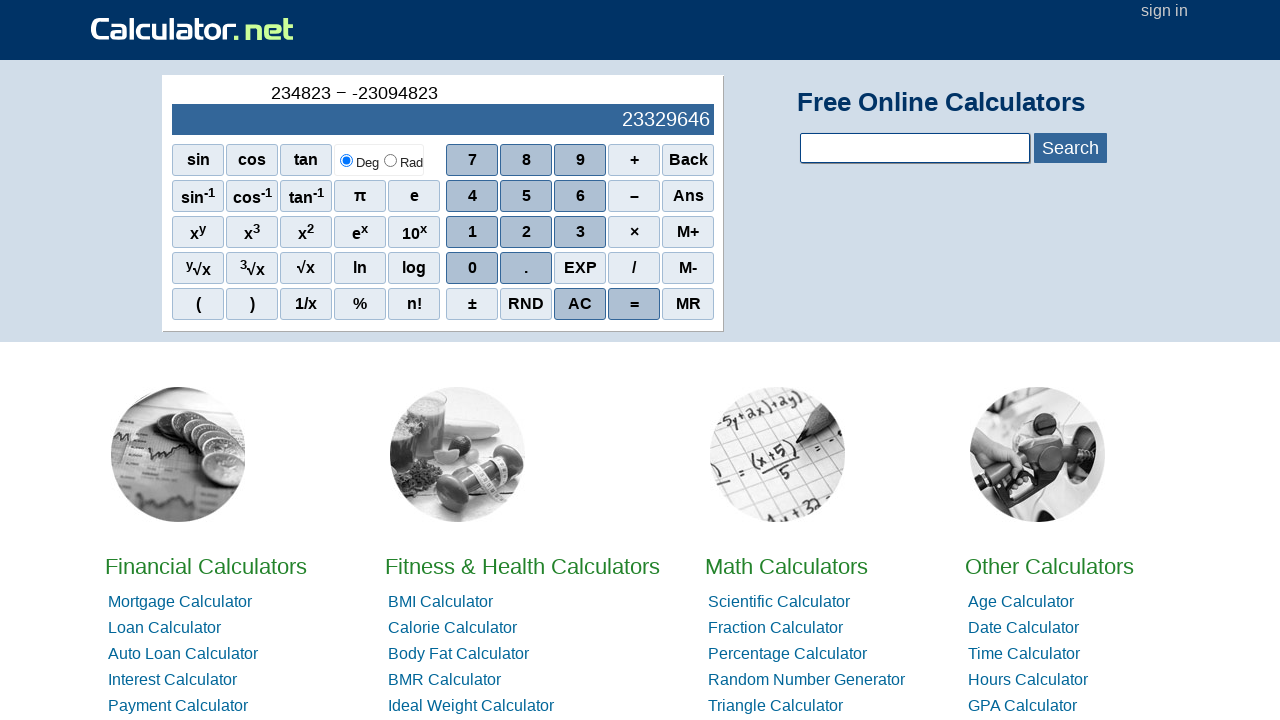

Waited 1 second for subtraction calculation
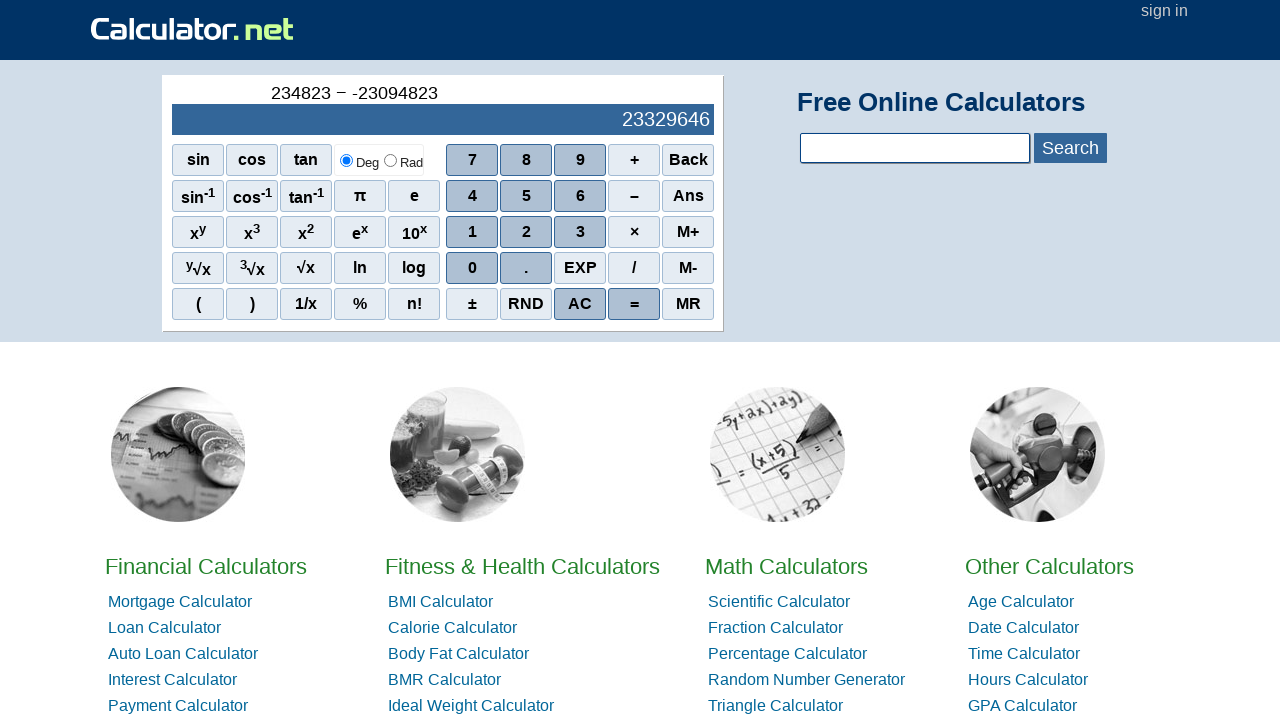

Clicked AC to clear calculator after subtraction at (580, 304) on xpath=//span[text()='AC']
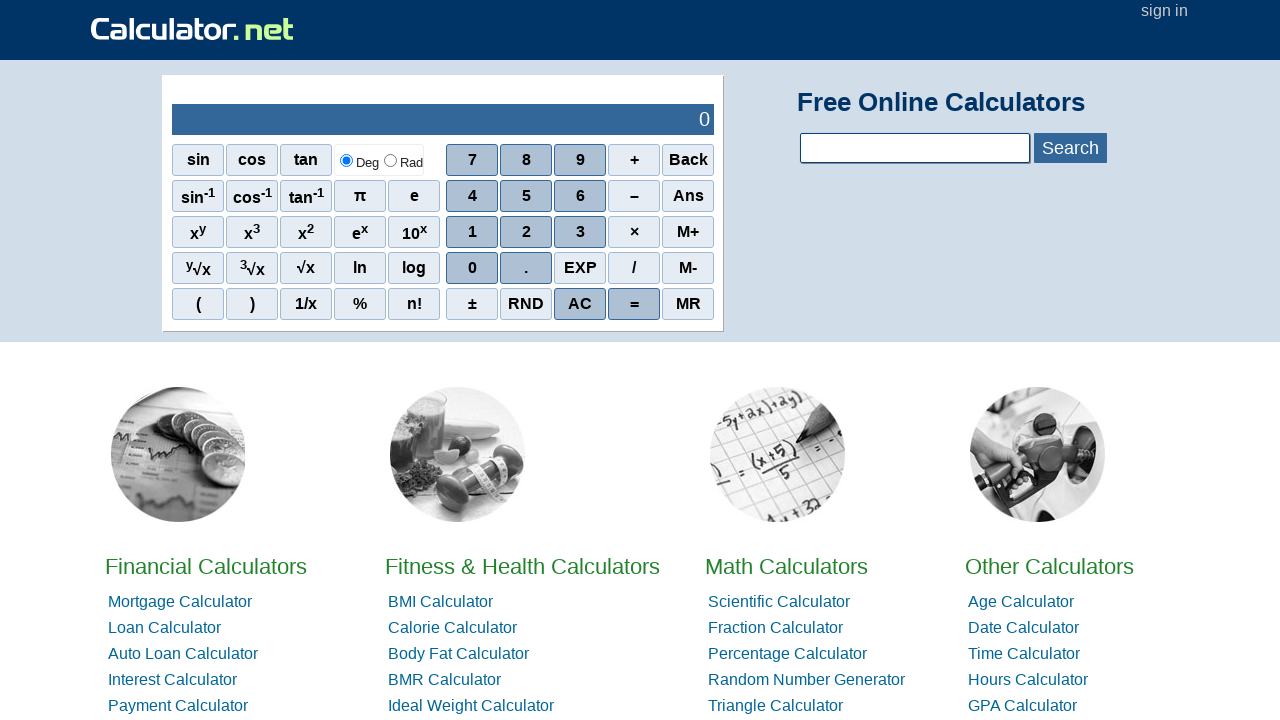

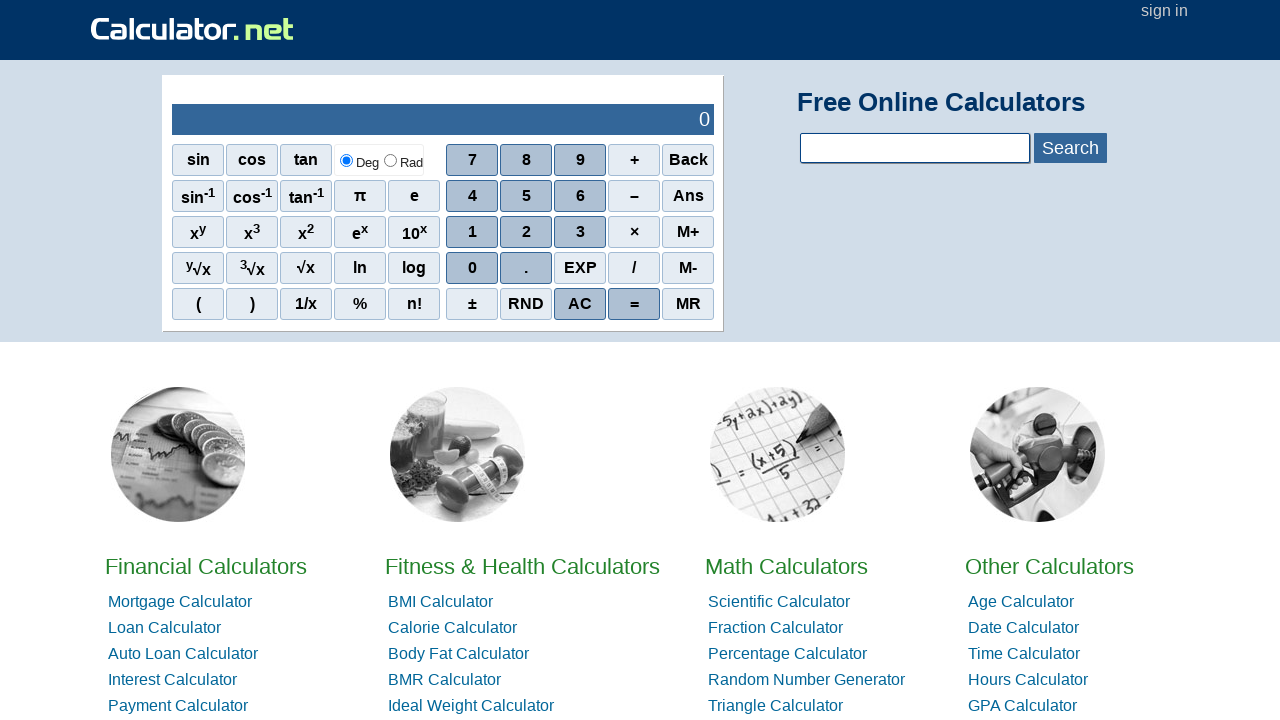